Tests selecting all checkboxes on a page, then deselecting all except one specific checkbox

Starting URL: https://automationfc.github.io/multiple-fields/

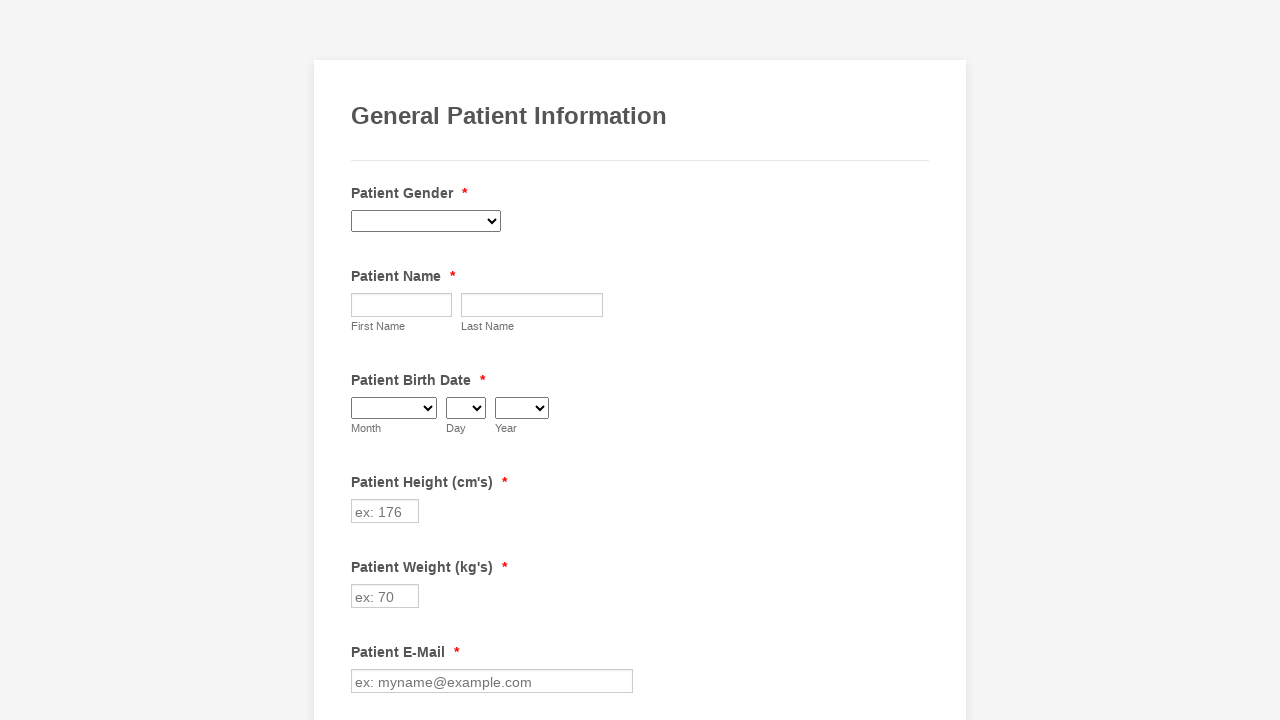

Waited 2 seconds for page to load
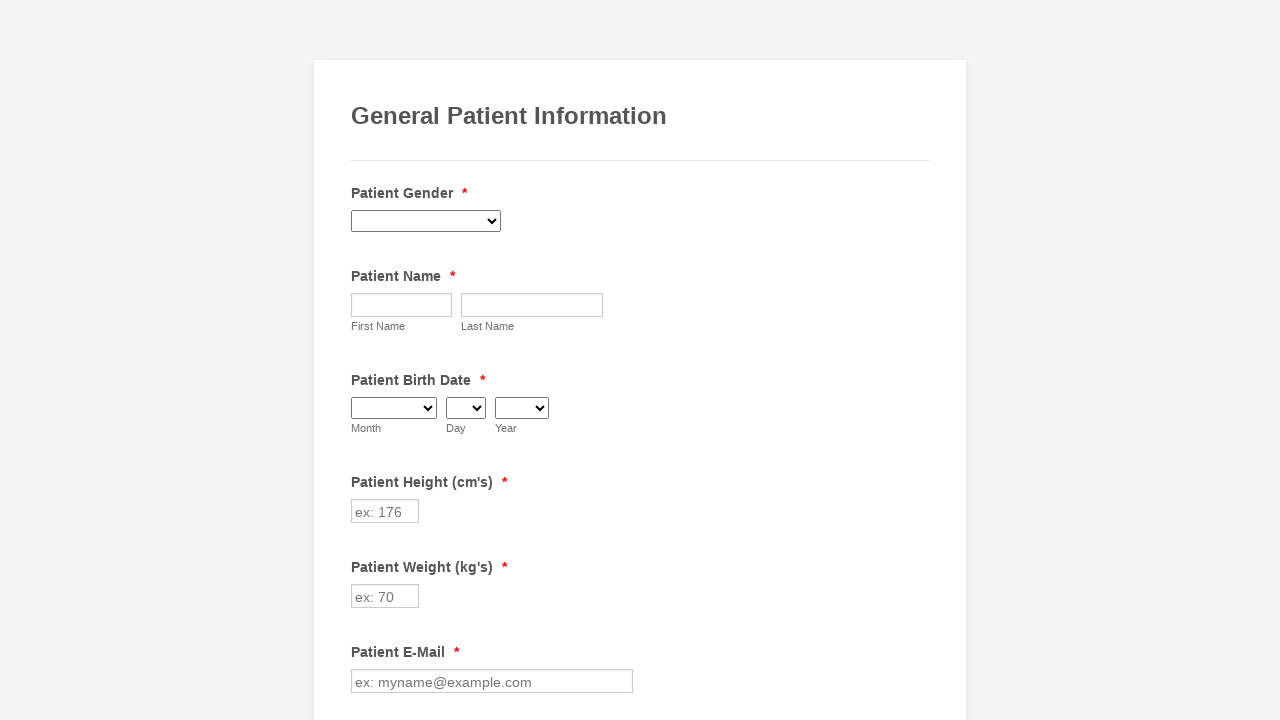

Located all checkboxes on the page
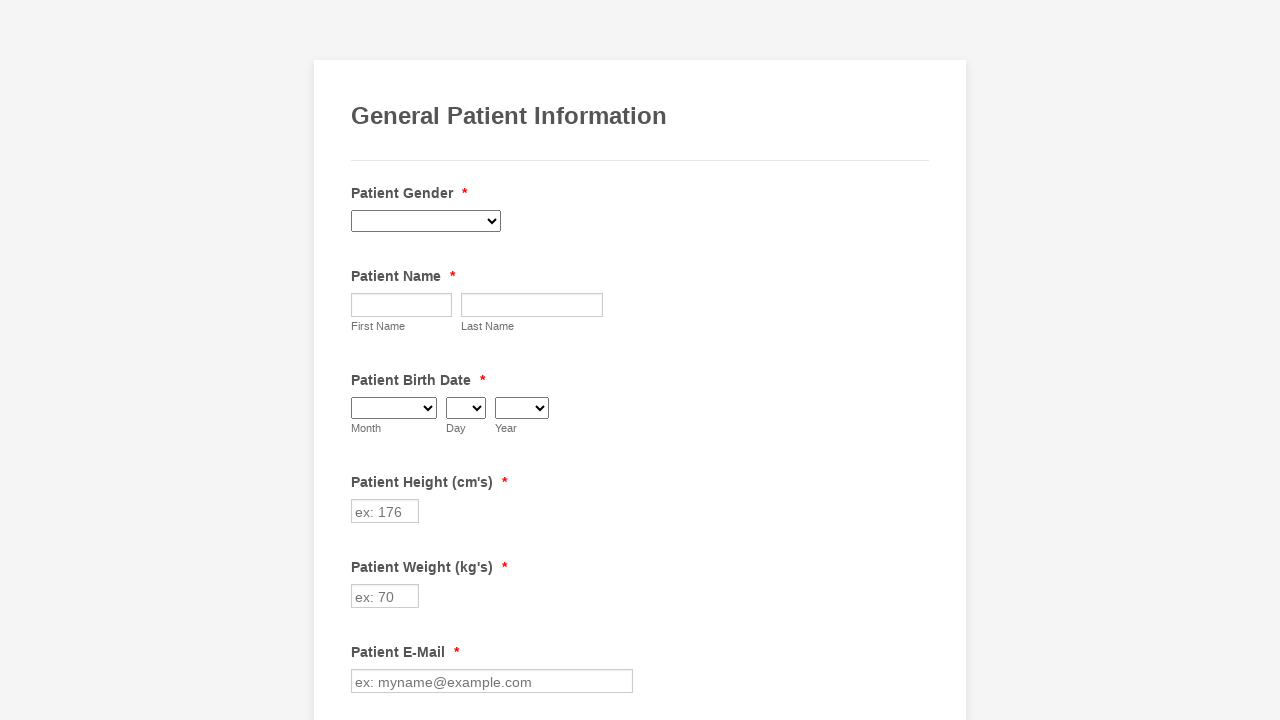

Found 29 checkboxes total
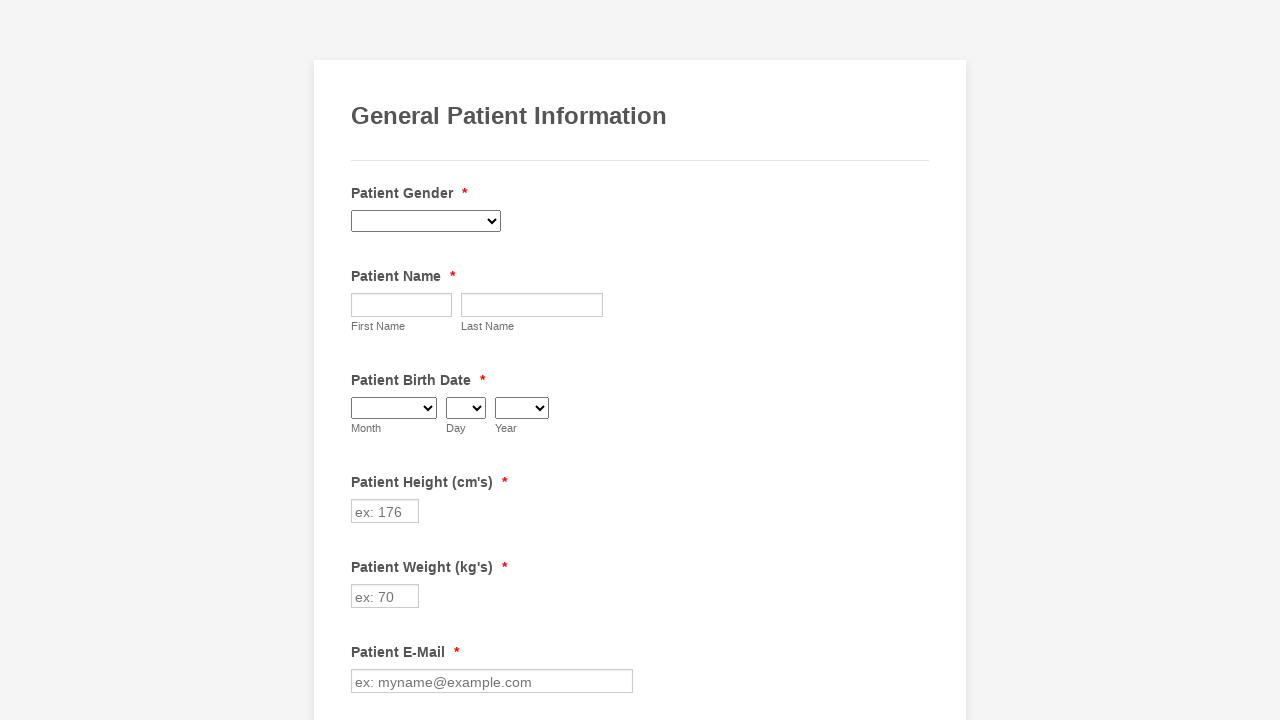

Checked checkbox at index 0 at (362, 360) on input[type='checkbox'] >> nth=0
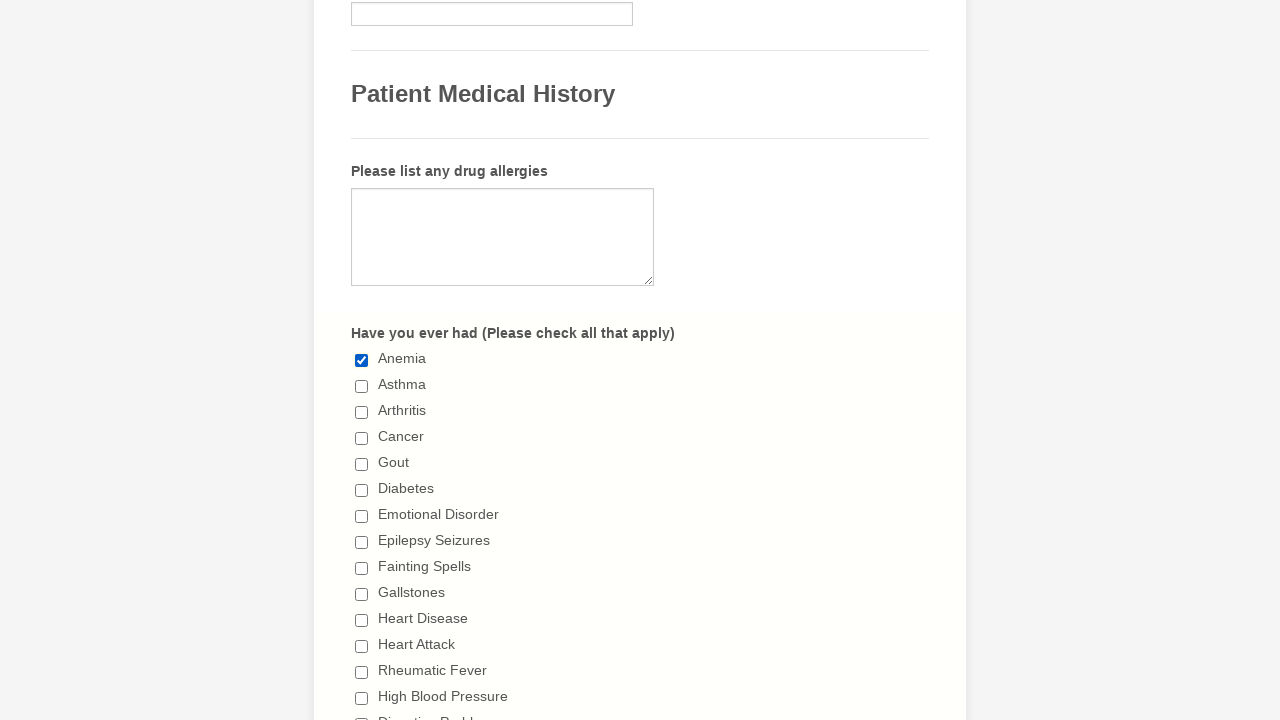

Checked checkbox at index 1 at (362, 386) on input[type='checkbox'] >> nth=1
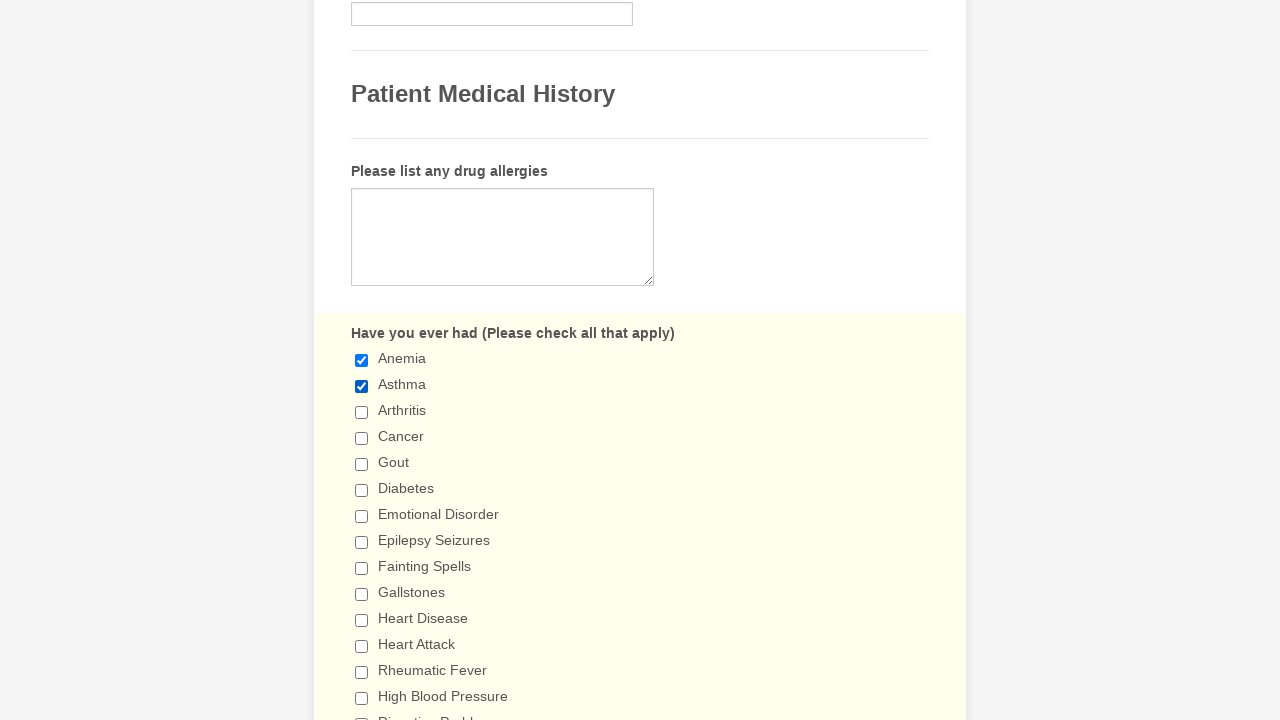

Checked checkbox at index 2 at (362, 412) on input[type='checkbox'] >> nth=2
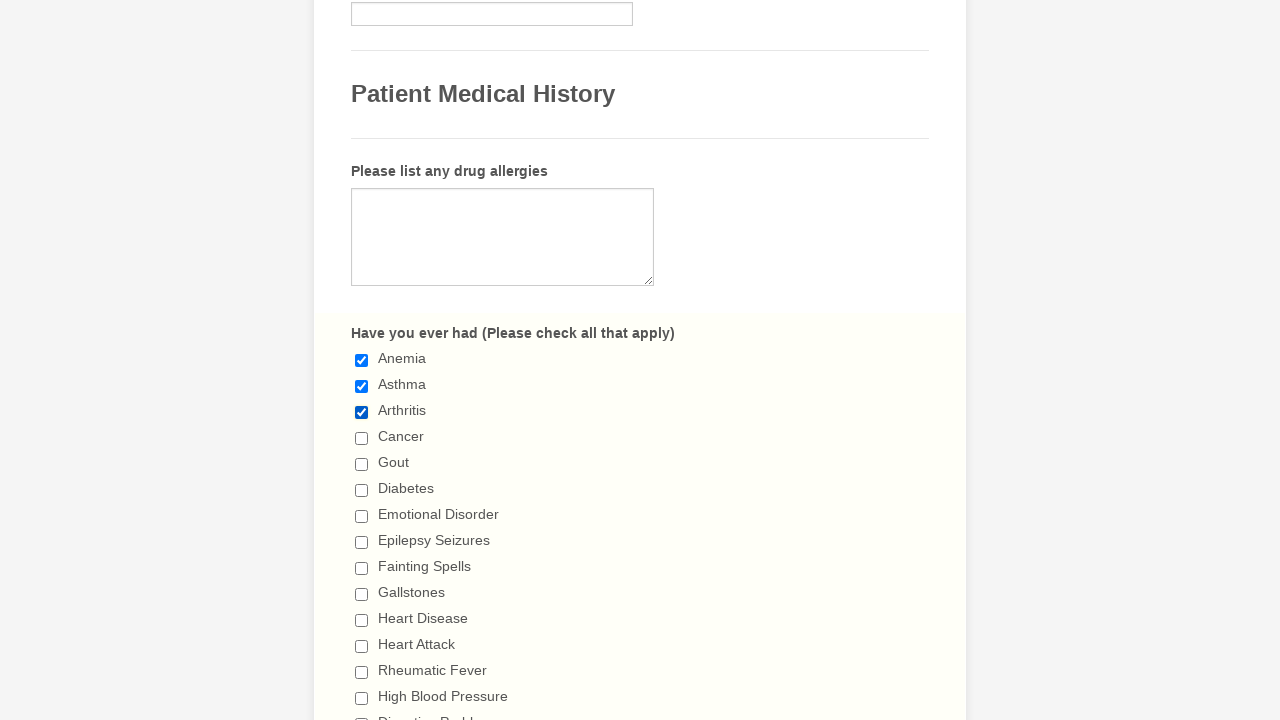

Checked checkbox at index 3 at (362, 438) on input[type='checkbox'] >> nth=3
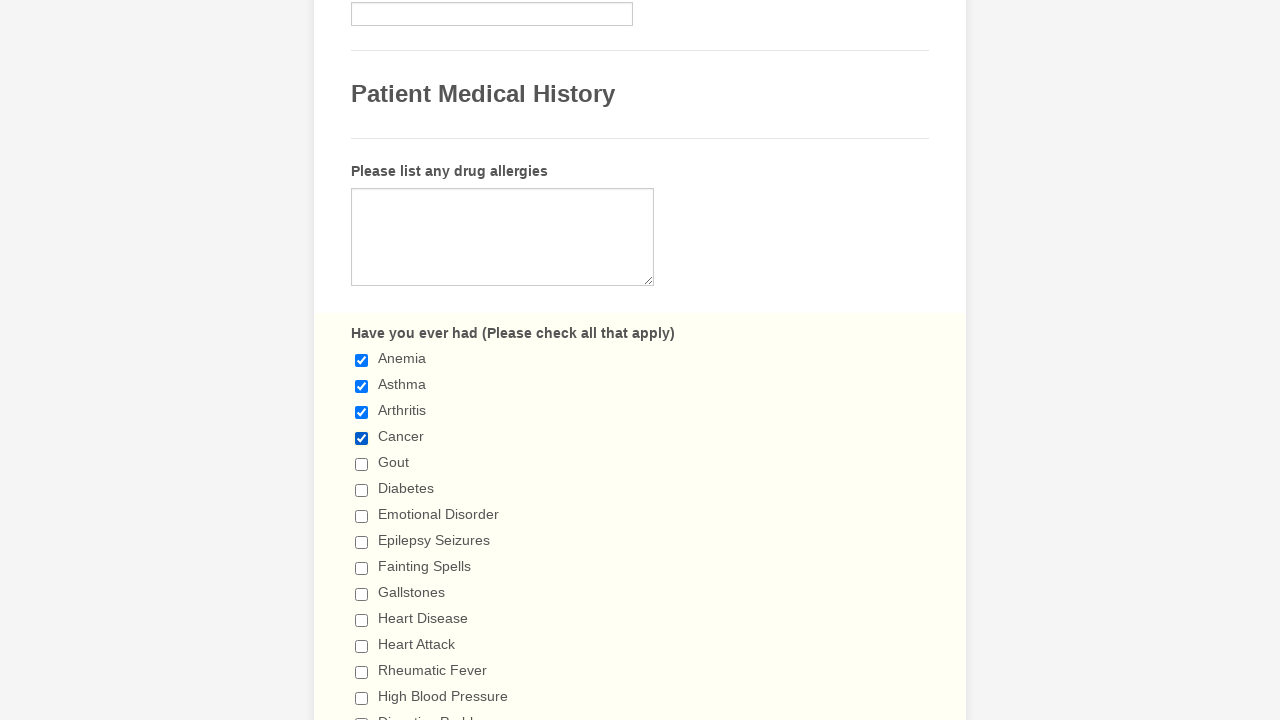

Checked checkbox at index 4 at (362, 464) on input[type='checkbox'] >> nth=4
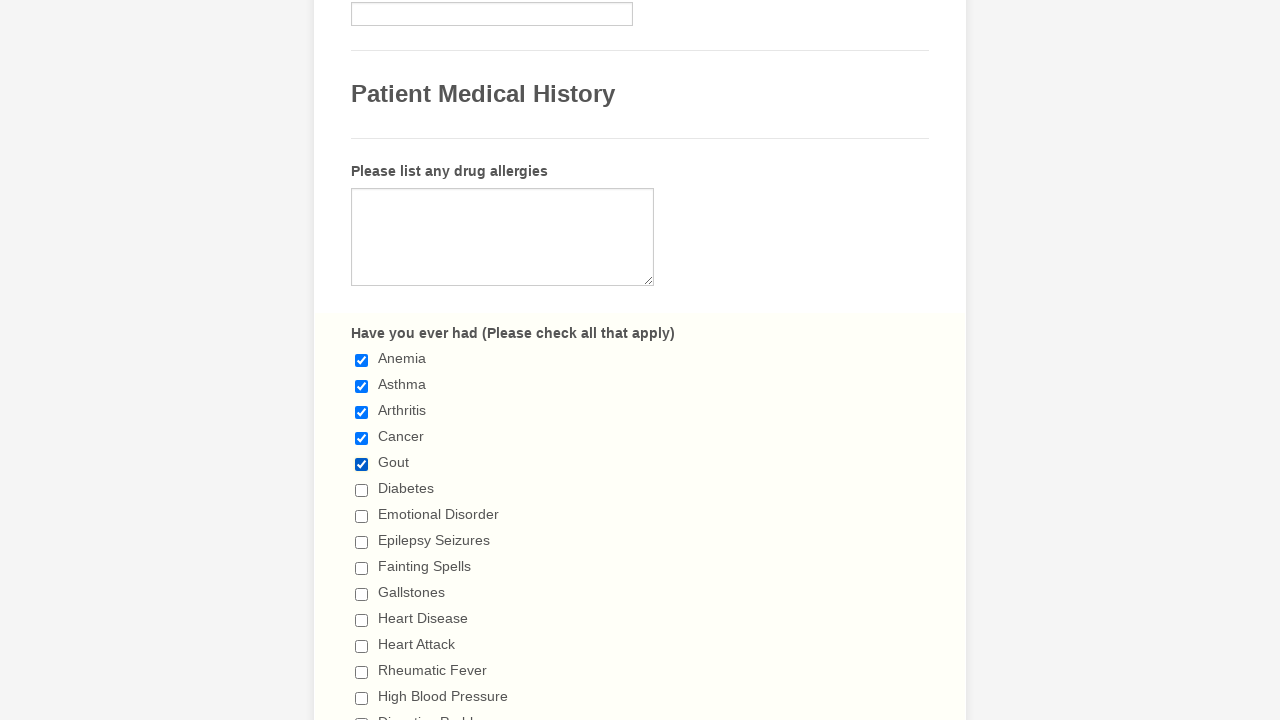

Checked checkbox at index 5 at (362, 490) on input[type='checkbox'] >> nth=5
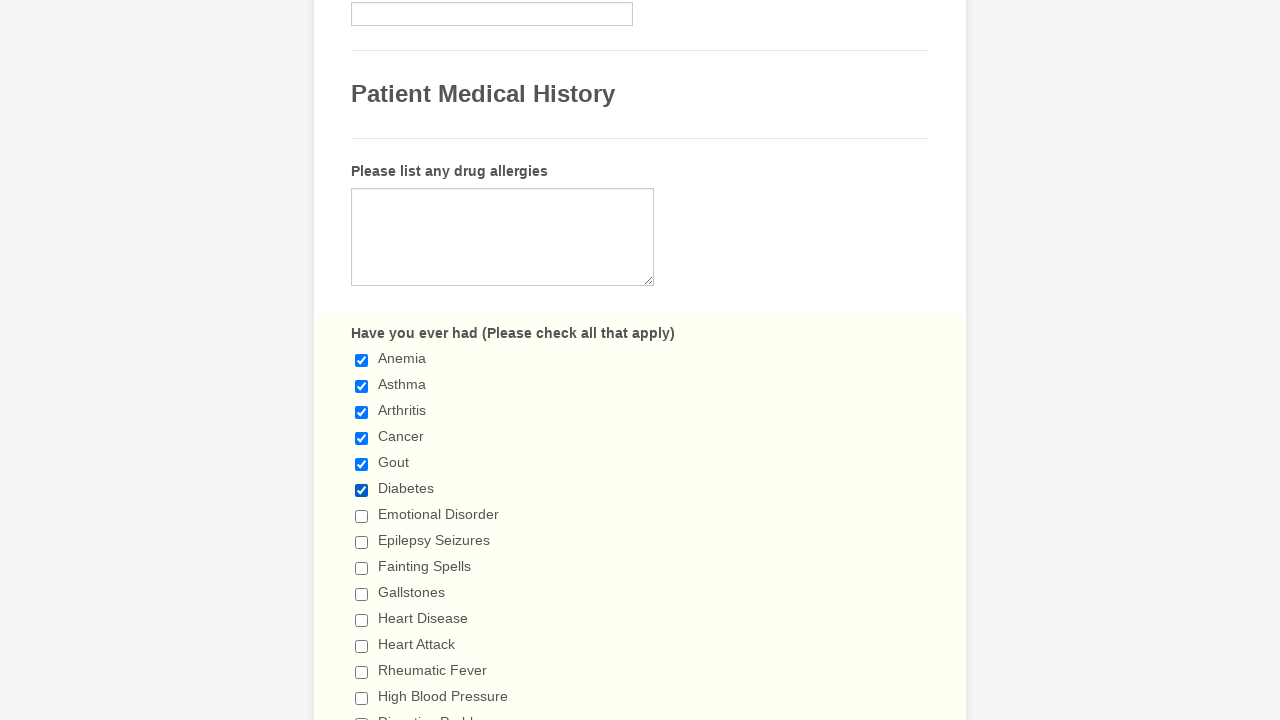

Checked checkbox at index 6 at (362, 516) on input[type='checkbox'] >> nth=6
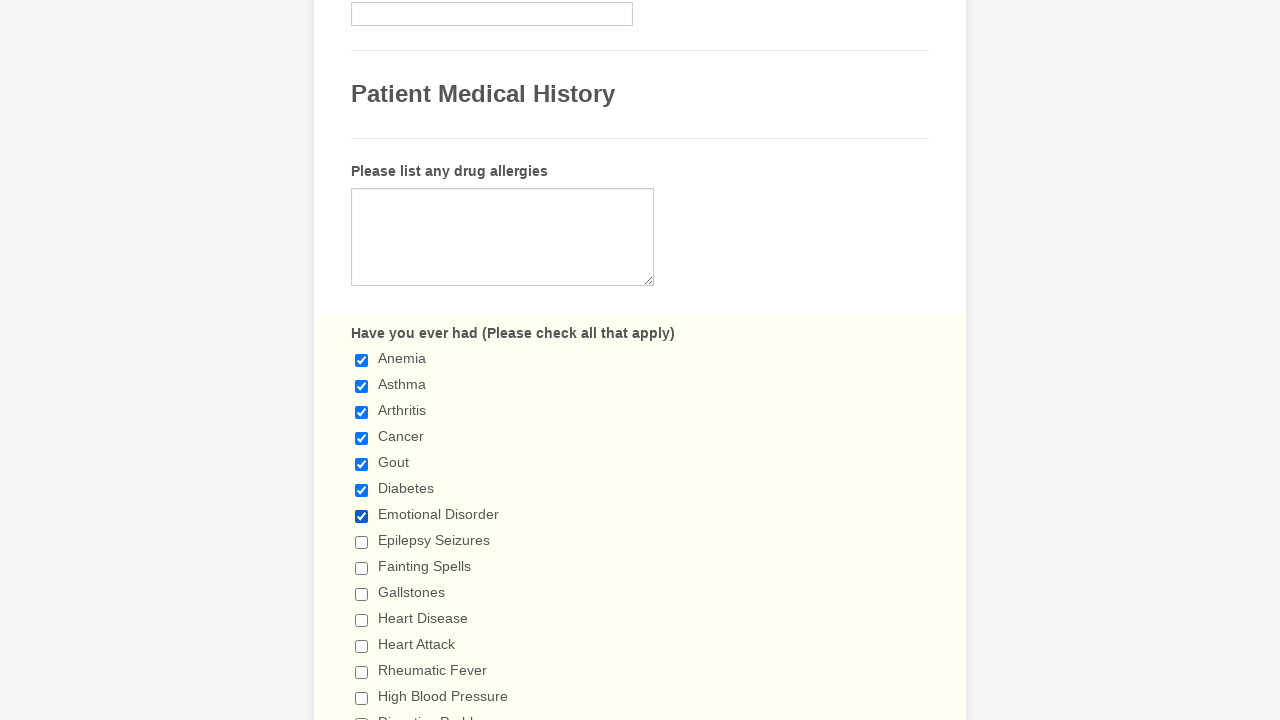

Checked checkbox at index 7 at (362, 542) on input[type='checkbox'] >> nth=7
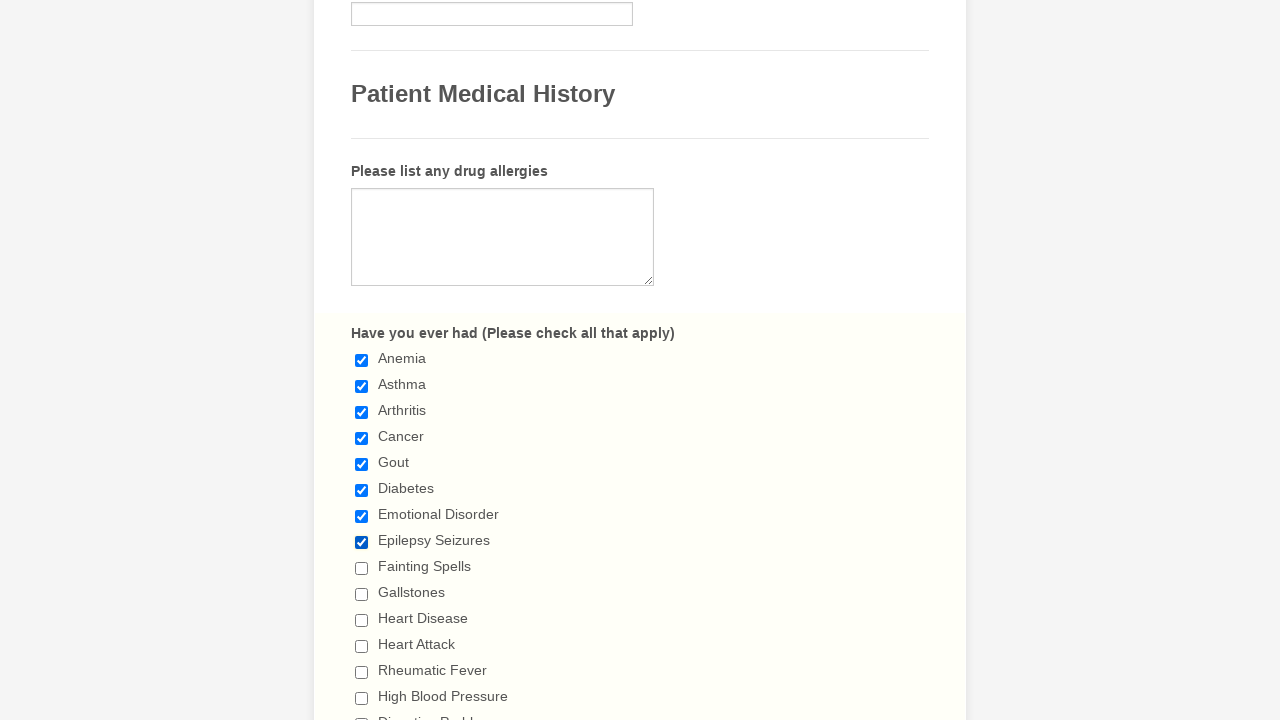

Checked checkbox at index 8 at (362, 568) on input[type='checkbox'] >> nth=8
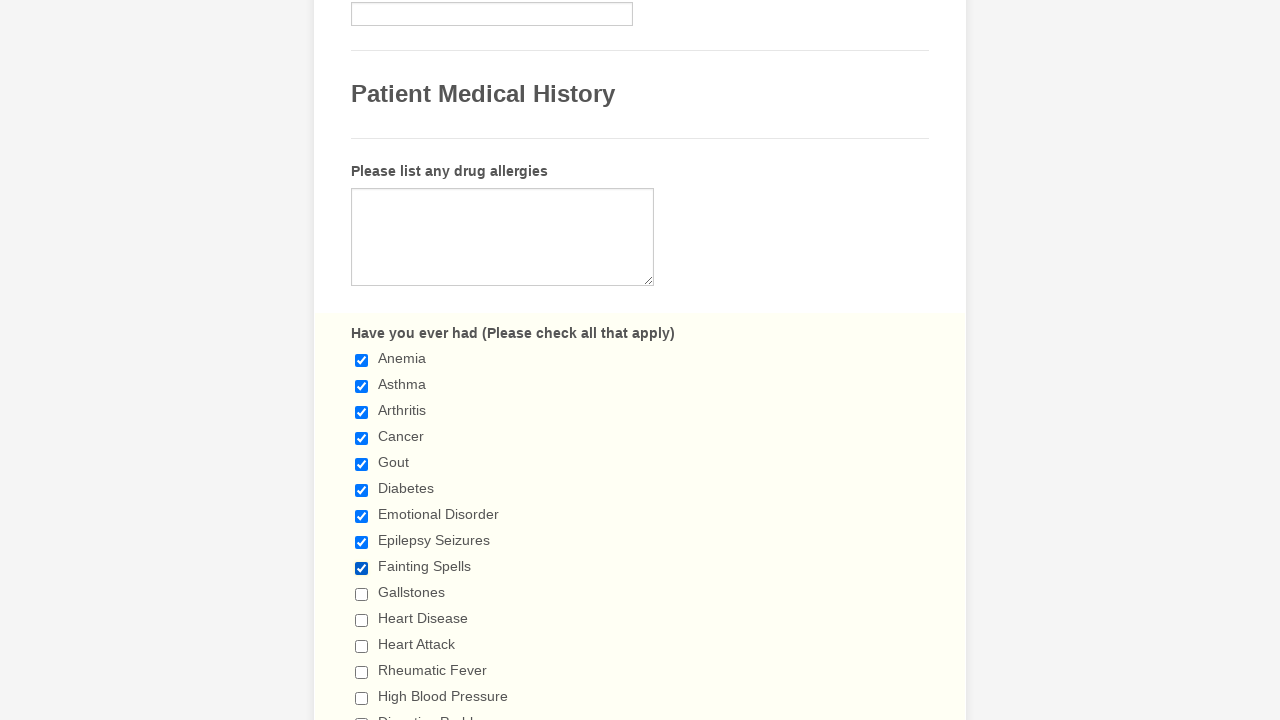

Checked checkbox at index 9 at (362, 594) on input[type='checkbox'] >> nth=9
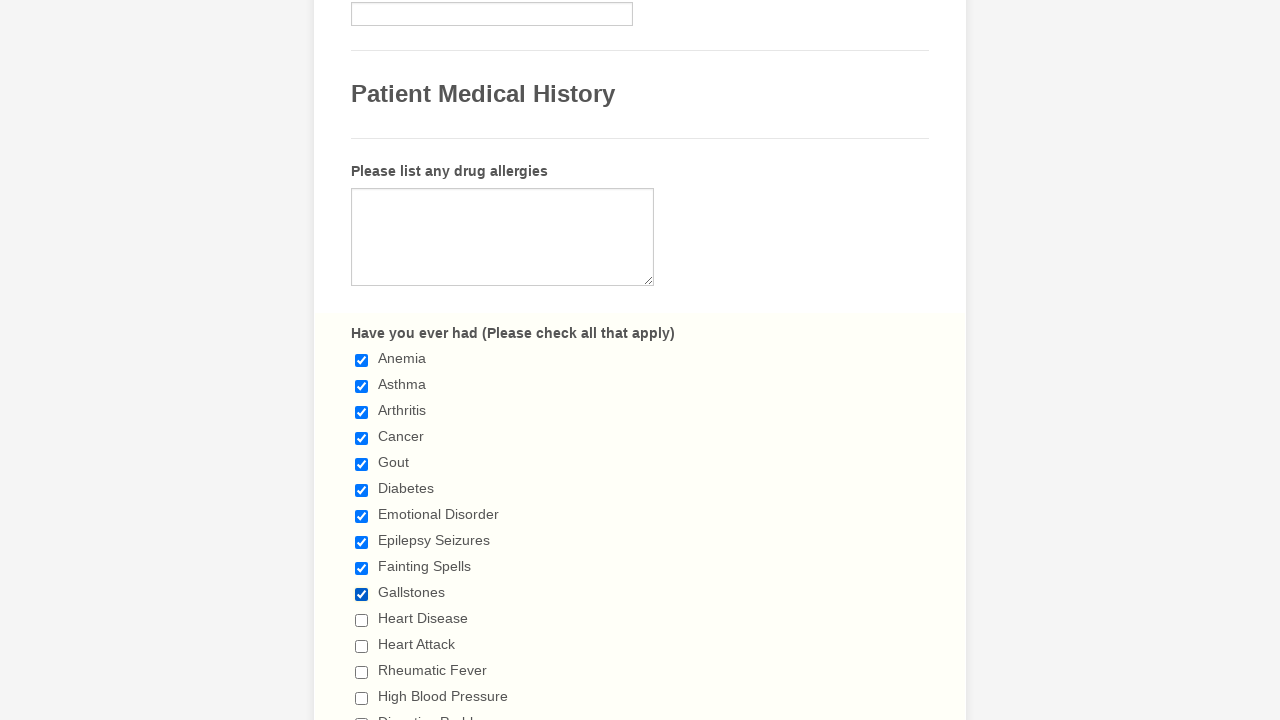

Checked checkbox at index 10 at (362, 620) on input[type='checkbox'] >> nth=10
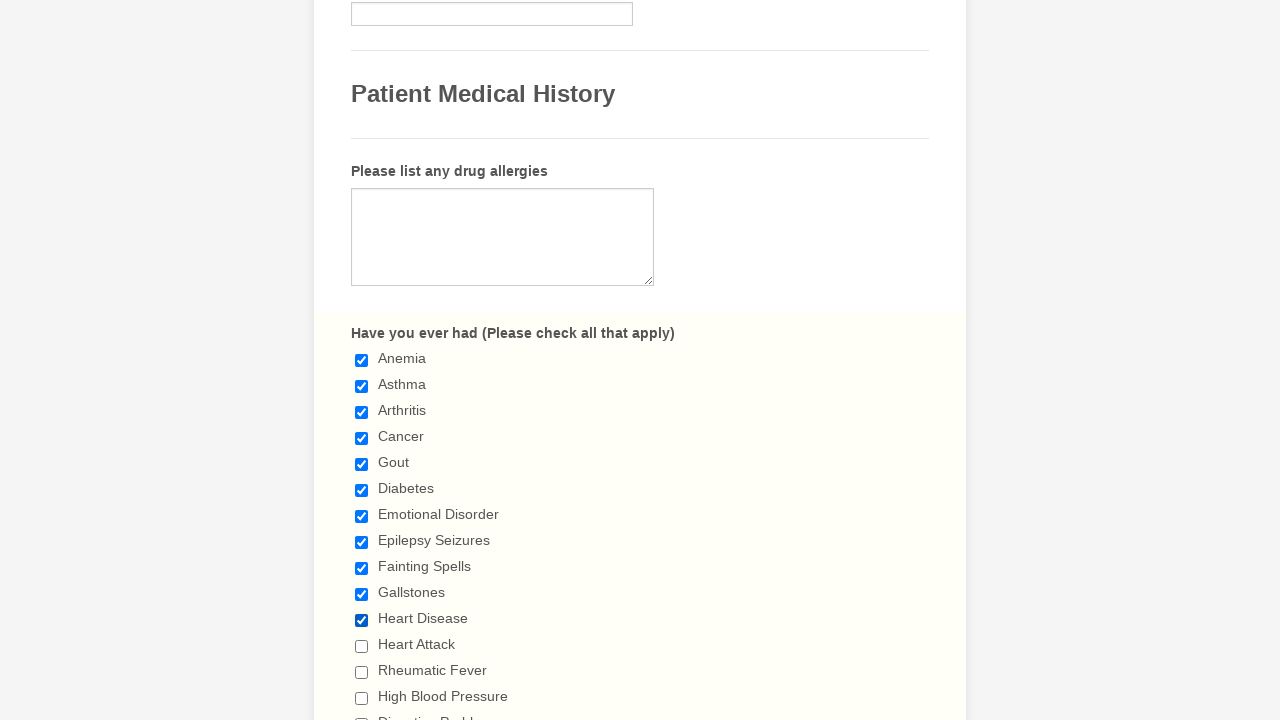

Checked checkbox at index 11 at (362, 646) on input[type='checkbox'] >> nth=11
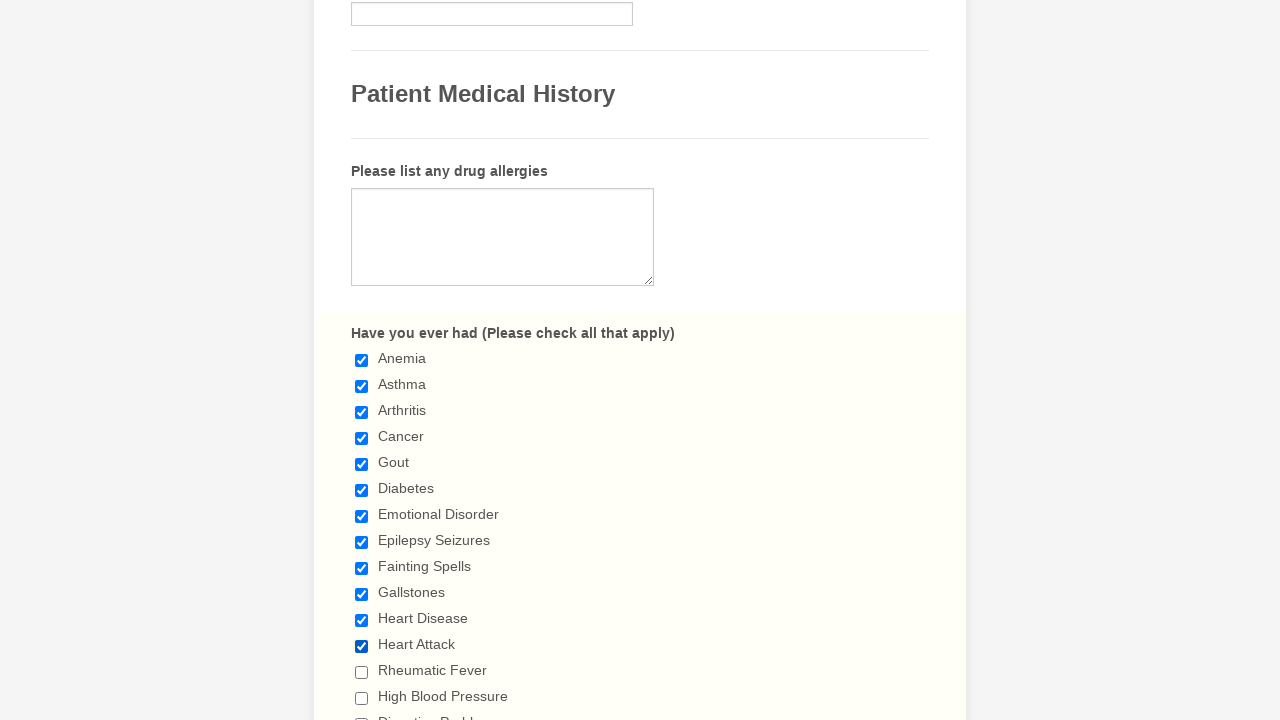

Checked checkbox at index 12 at (362, 672) on input[type='checkbox'] >> nth=12
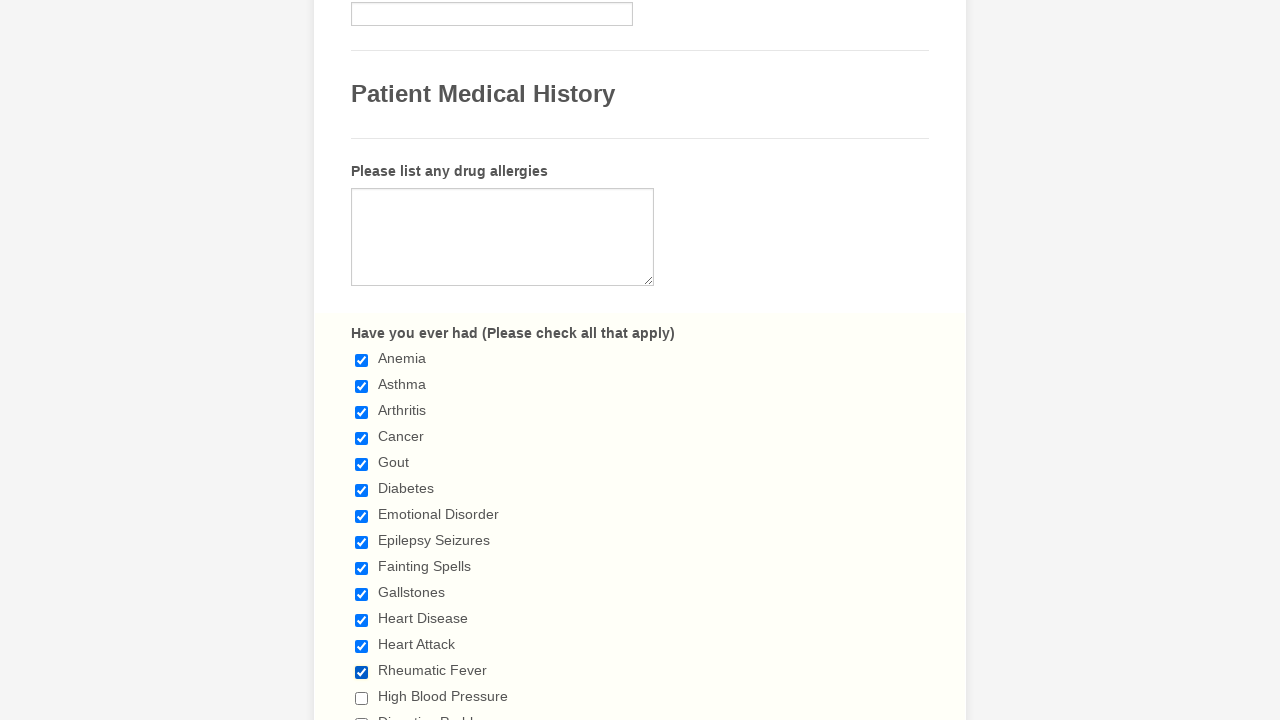

Checked checkbox at index 13 at (362, 698) on input[type='checkbox'] >> nth=13
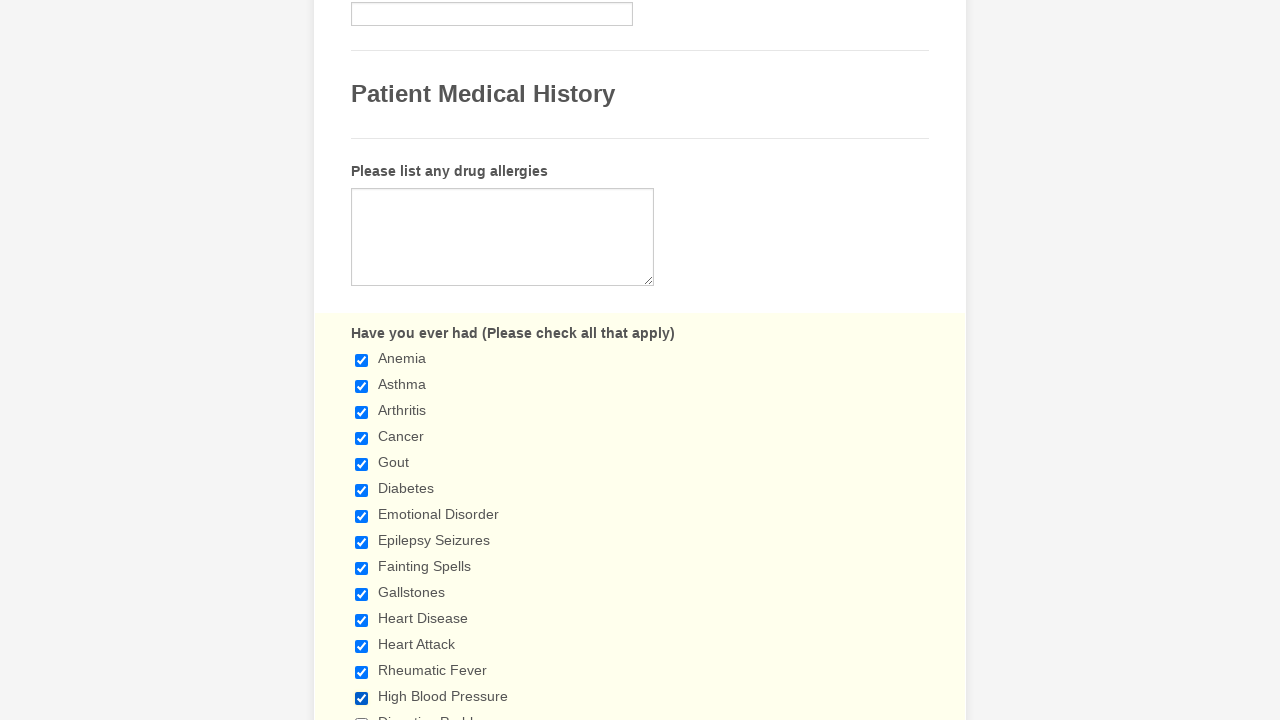

Checked checkbox at index 14 at (362, 714) on input[type='checkbox'] >> nth=14
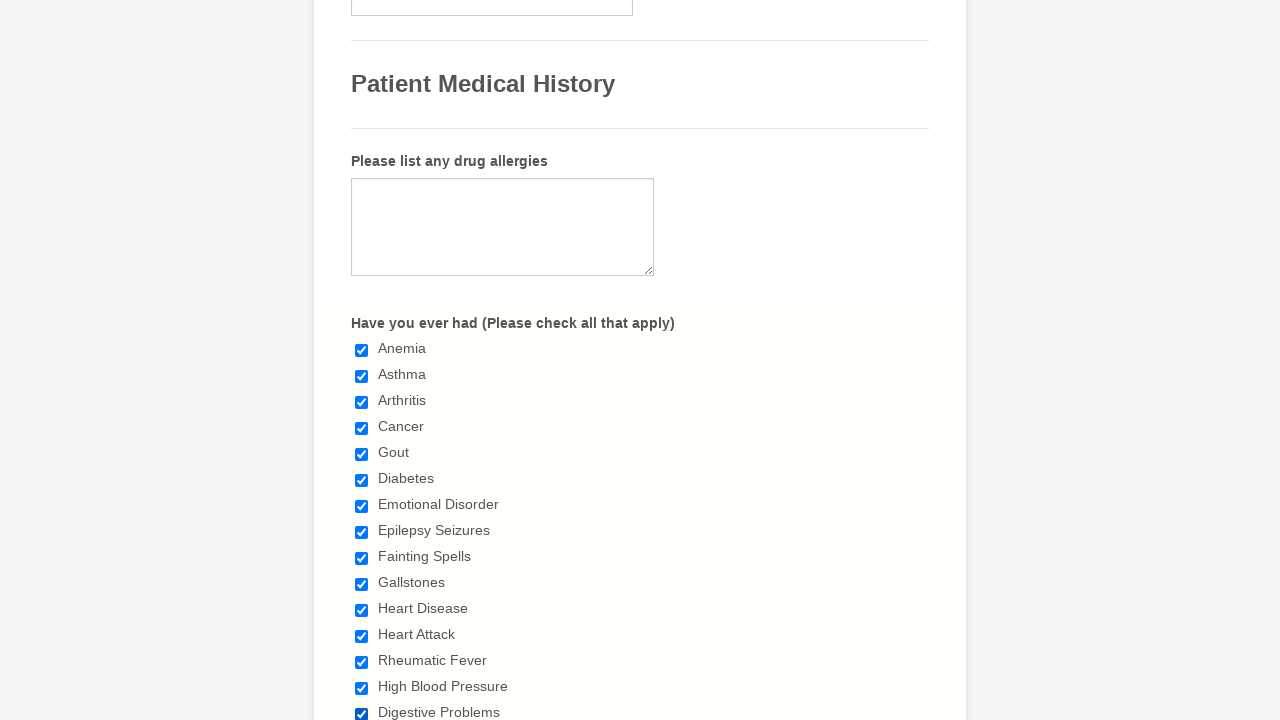

Checked checkbox at index 15 at (362, 360) on input[type='checkbox'] >> nth=15
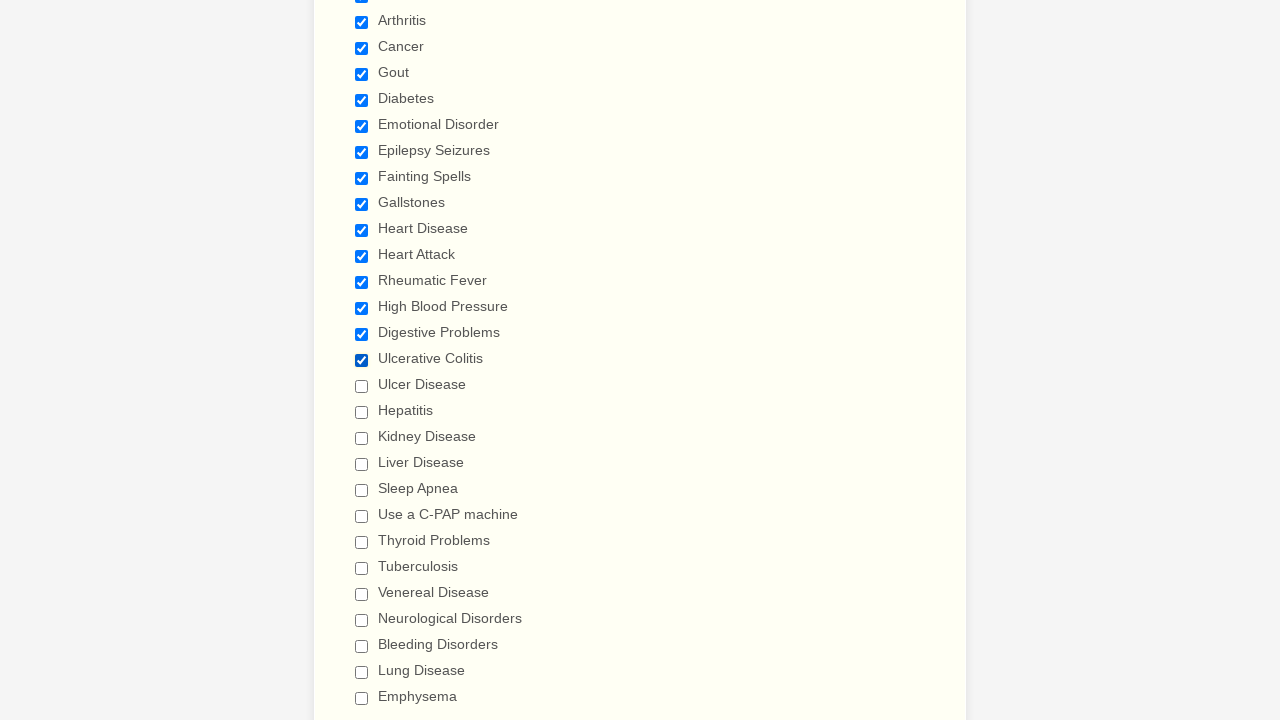

Checked checkbox at index 16 at (362, 386) on input[type='checkbox'] >> nth=16
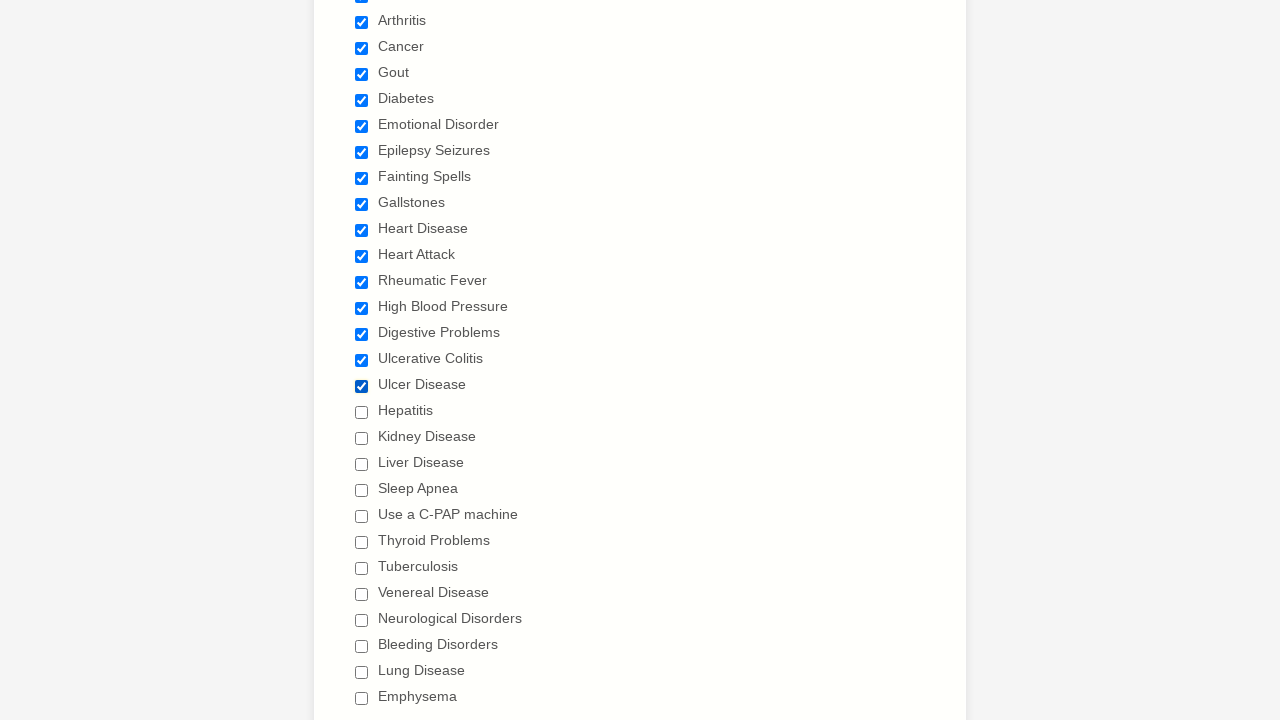

Checked checkbox at index 17 at (362, 412) on input[type='checkbox'] >> nth=17
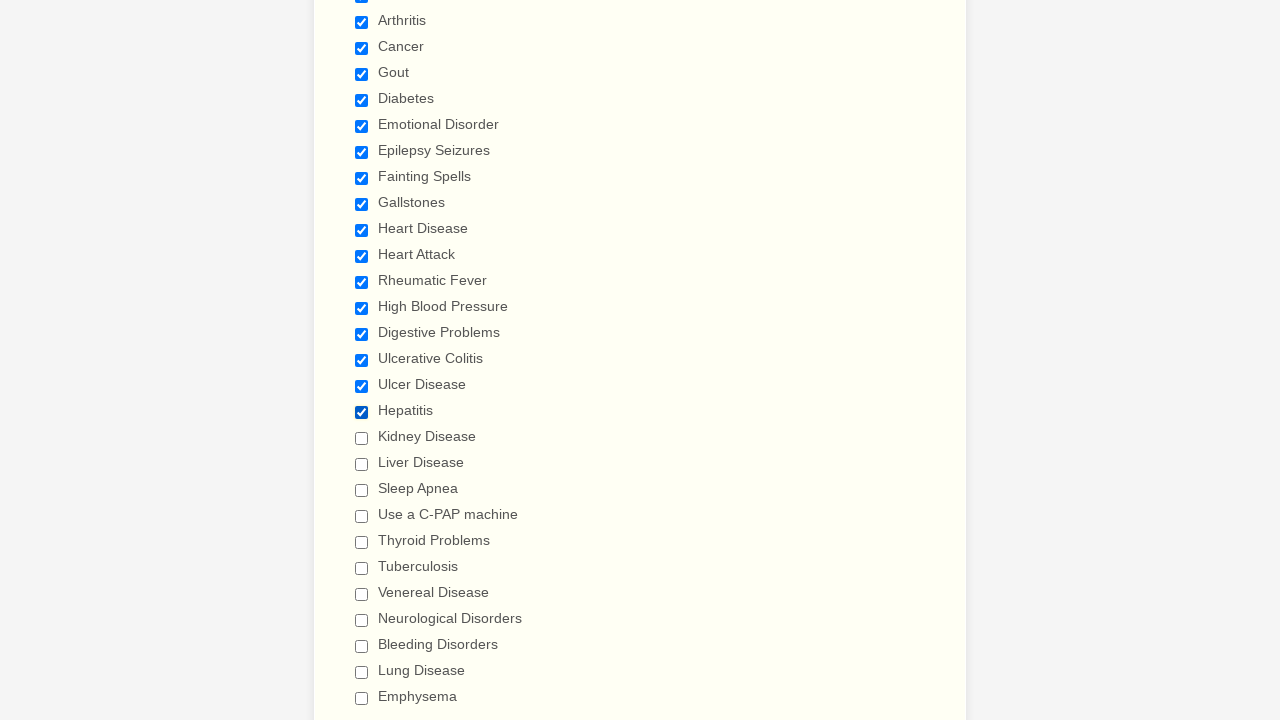

Checked checkbox at index 18 at (362, 438) on input[type='checkbox'] >> nth=18
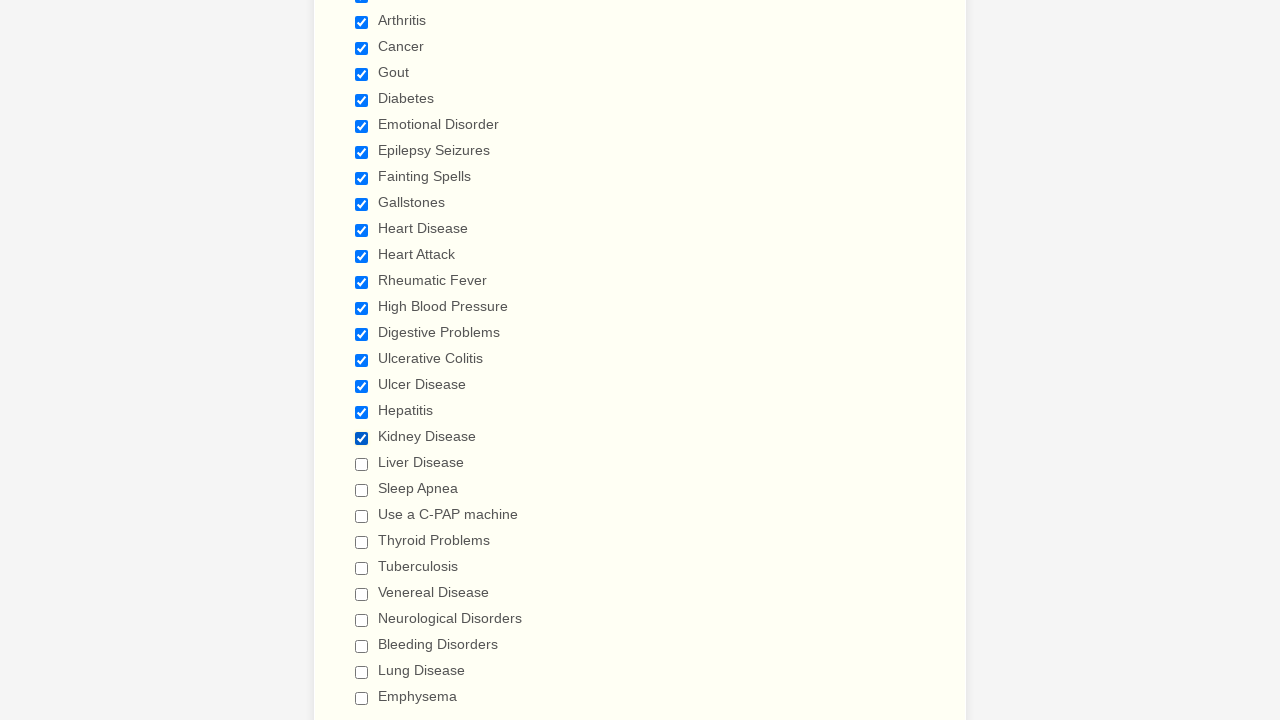

Checked checkbox at index 19 at (362, 464) on input[type='checkbox'] >> nth=19
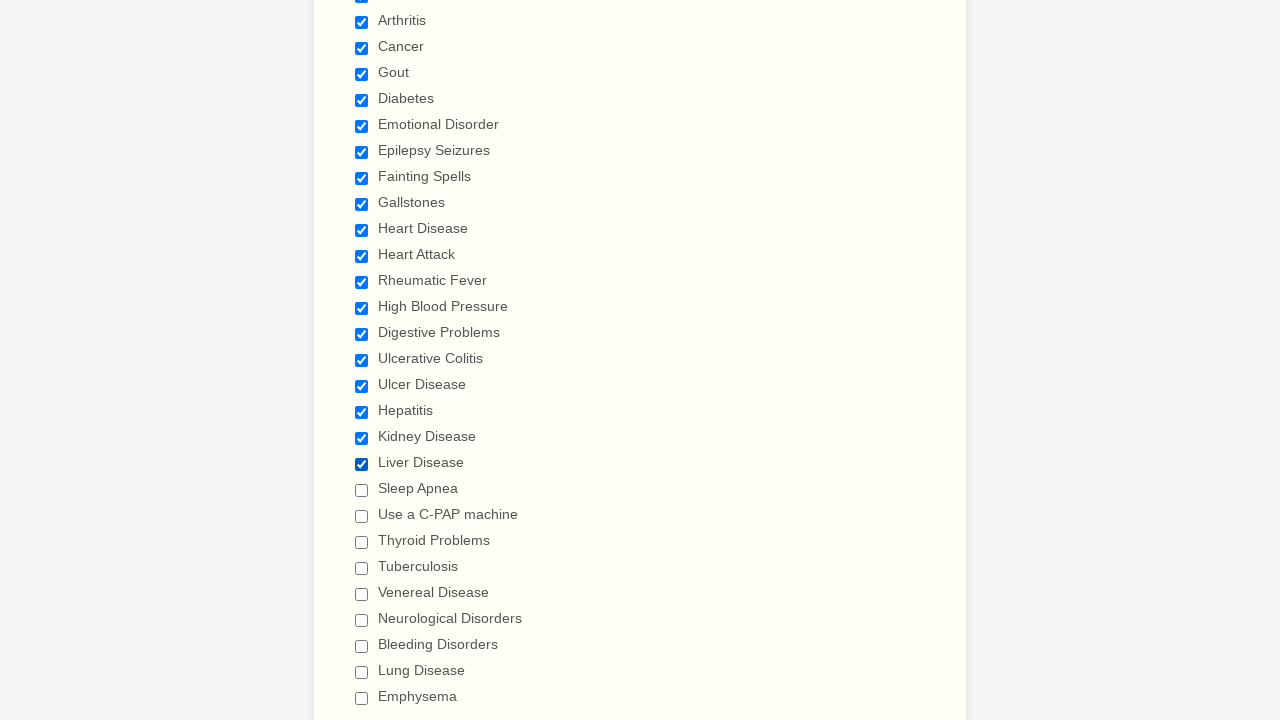

Checked checkbox at index 20 at (362, 490) on input[type='checkbox'] >> nth=20
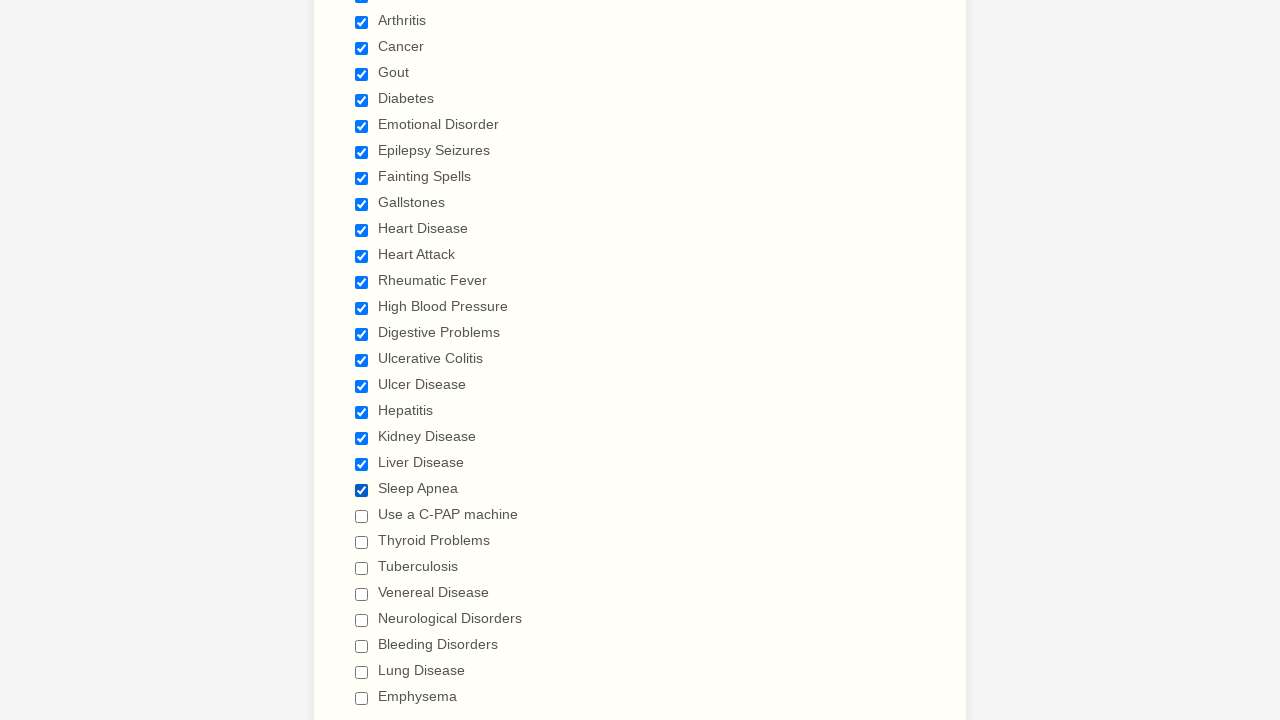

Checked checkbox at index 21 at (362, 516) on input[type='checkbox'] >> nth=21
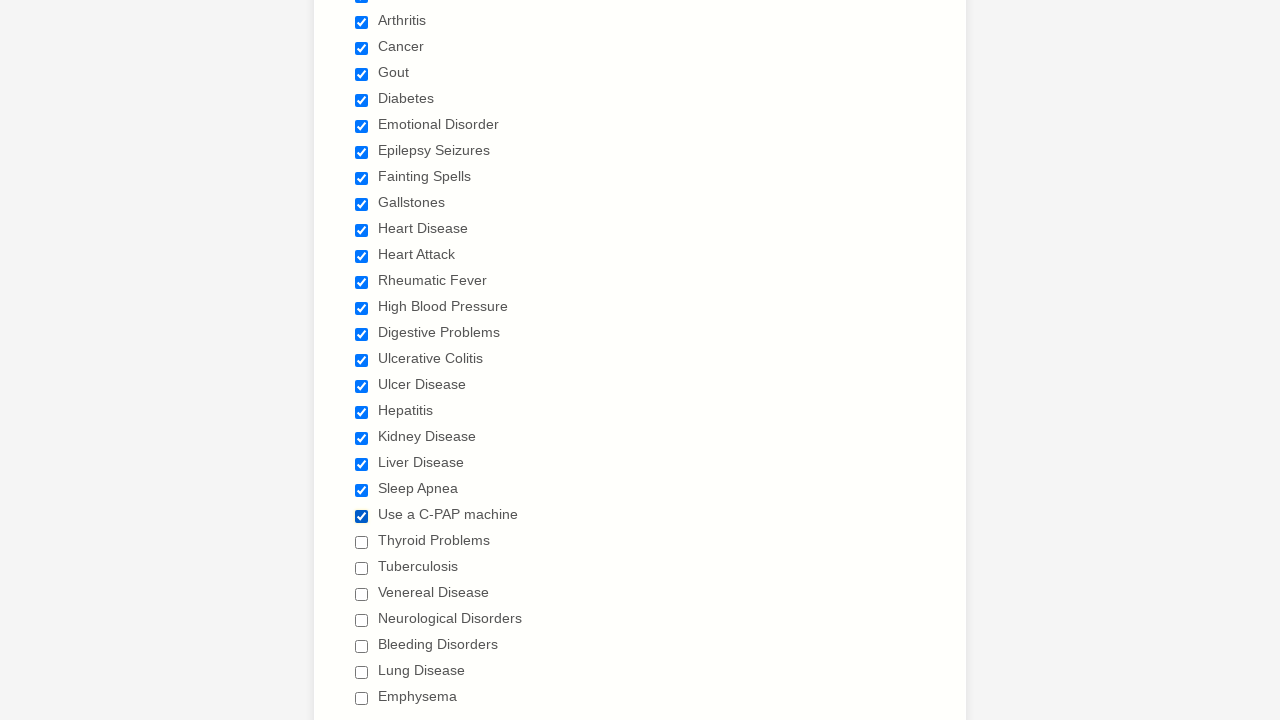

Checked checkbox at index 22 at (362, 542) on input[type='checkbox'] >> nth=22
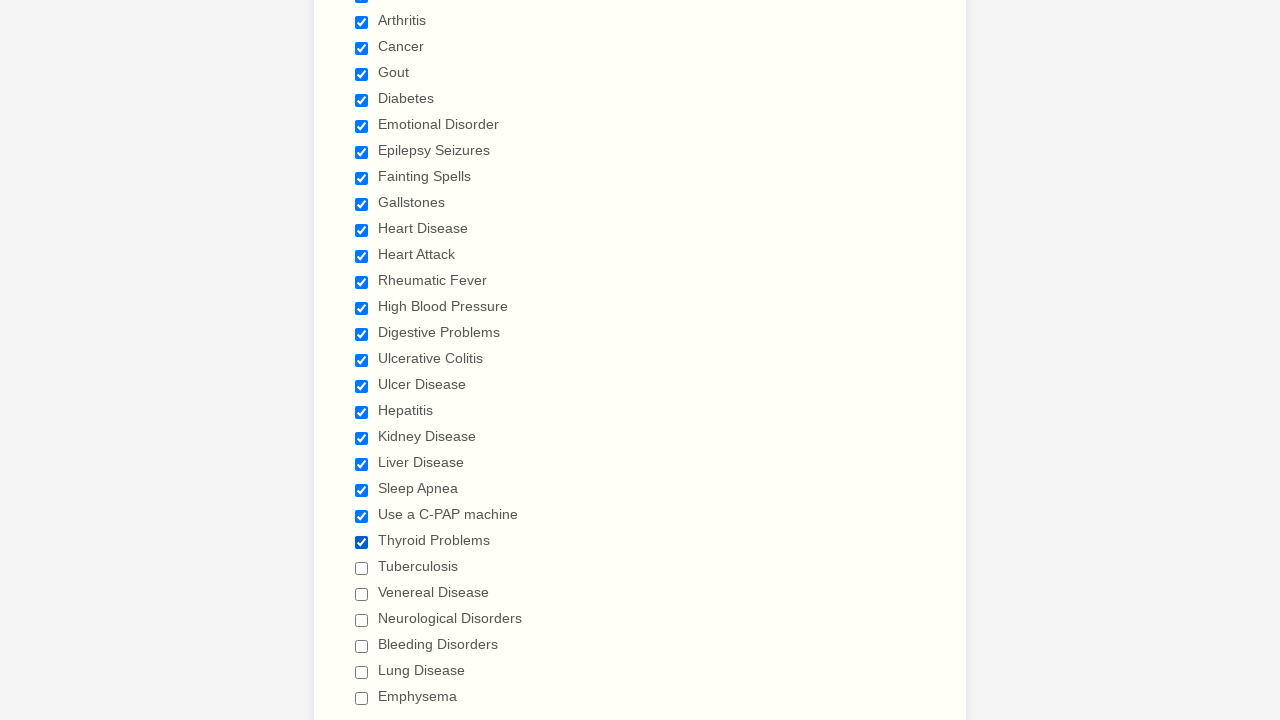

Checked checkbox at index 23 at (362, 568) on input[type='checkbox'] >> nth=23
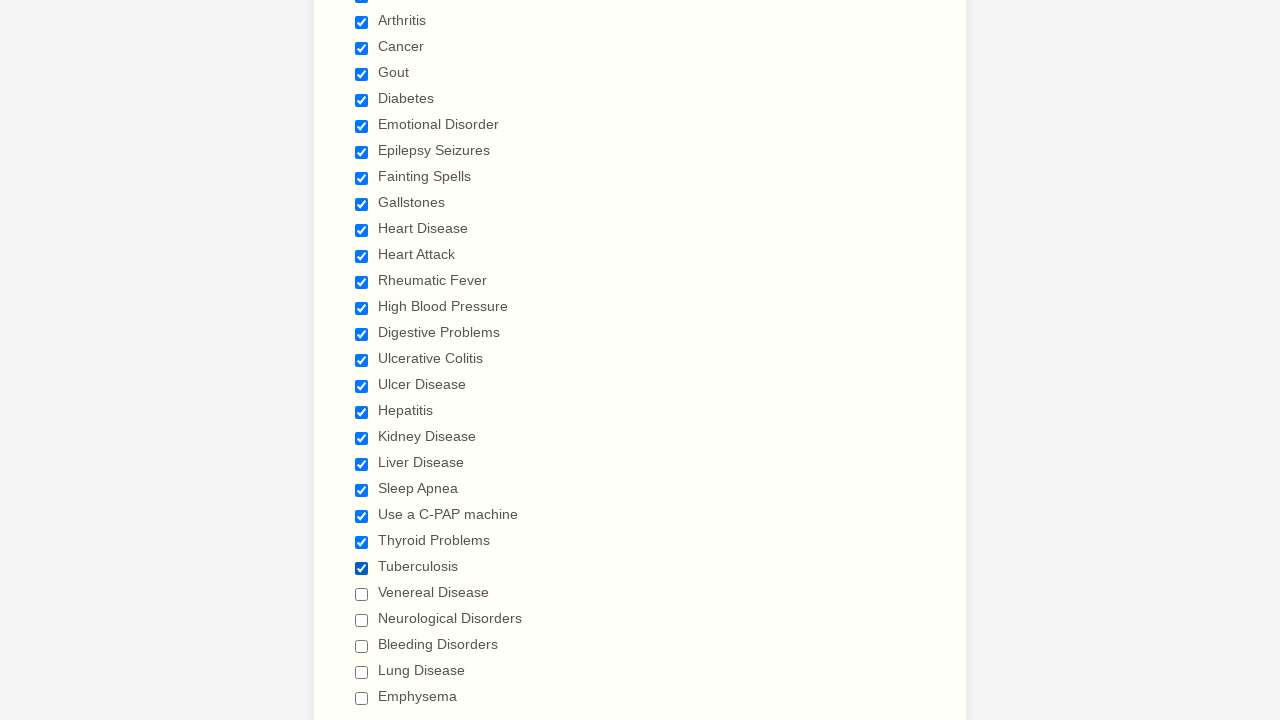

Checked checkbox at index 24 at (362, 594) on input[type='checkbox'] >> nth=24
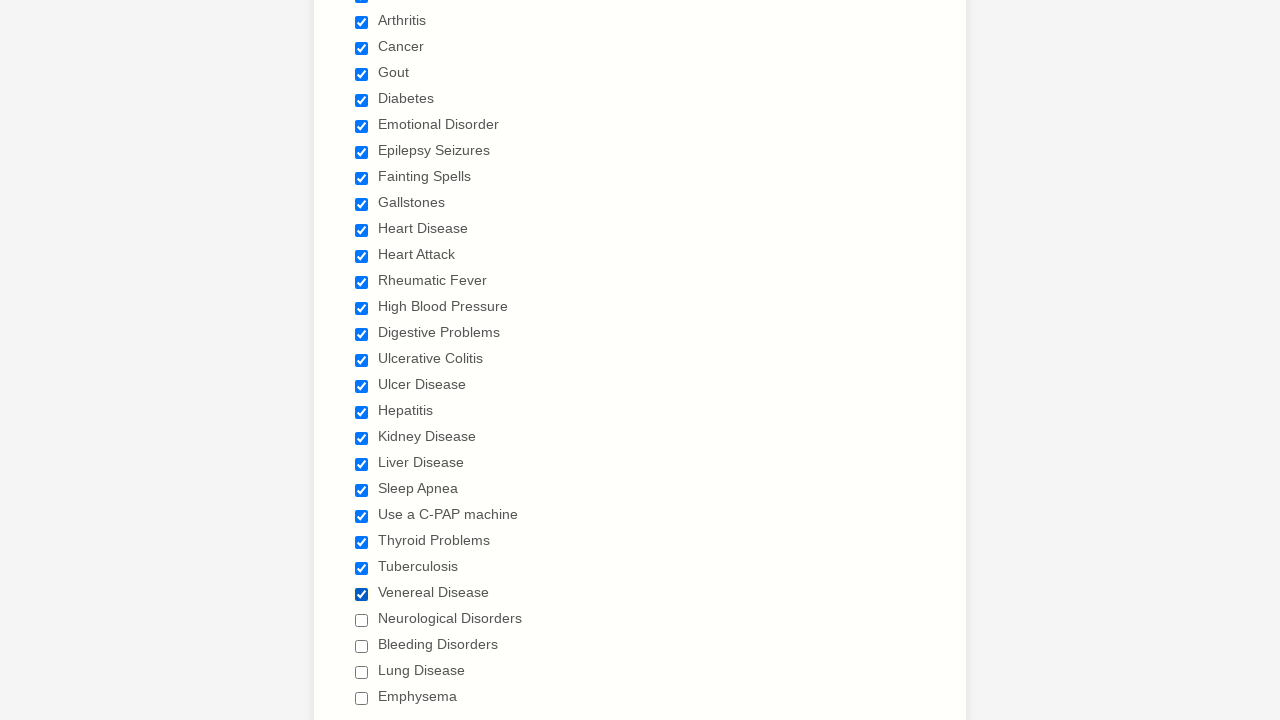

Checked checkbox at index 25 at (362, 620) on input[type='checkbox'] >> nth=25
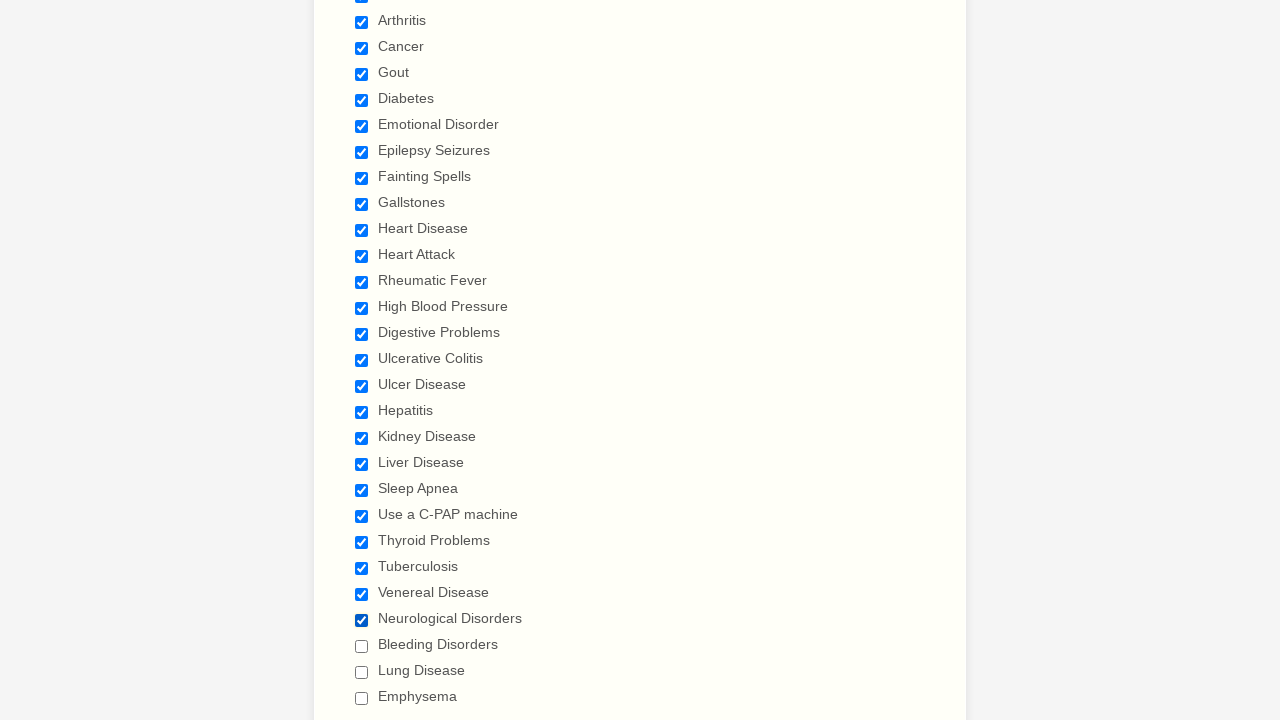

Checked checkbox at index 26 at (362, 646) on input[type='checkbox'] >> nth=26
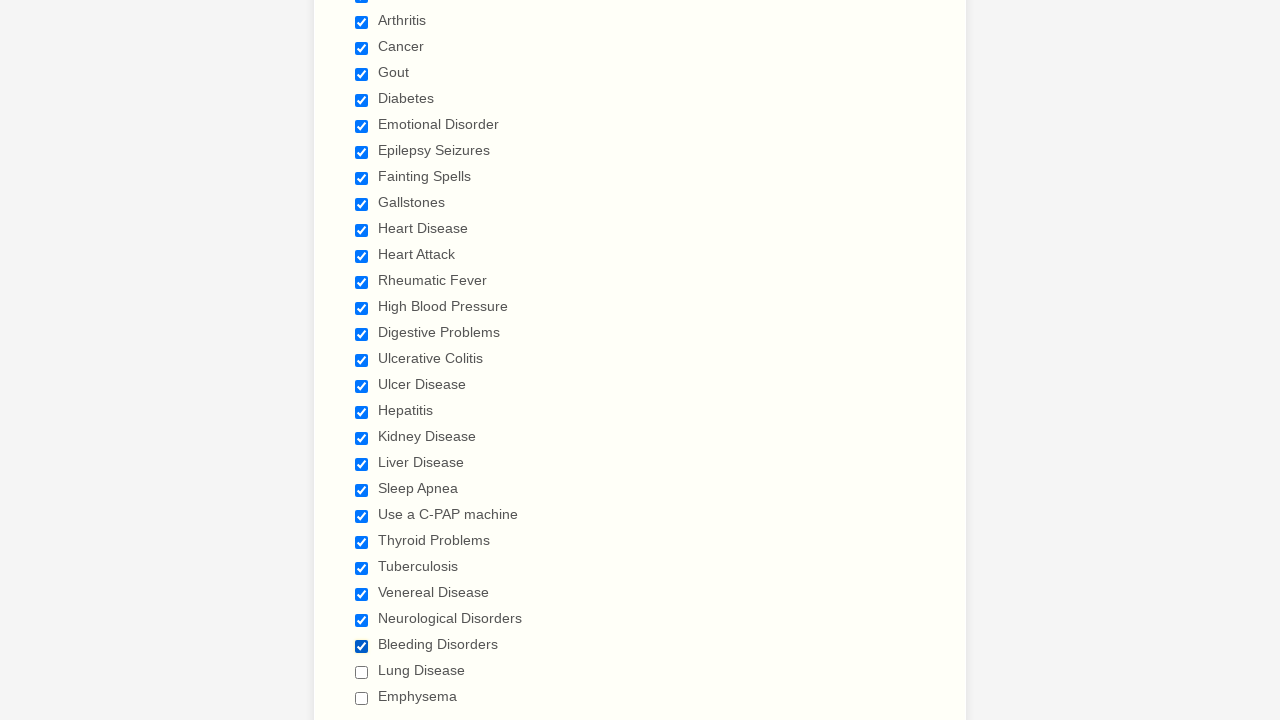

Checked checkbox at index 27 at (362, 672) on input[type='checkbox'] >> nth=27
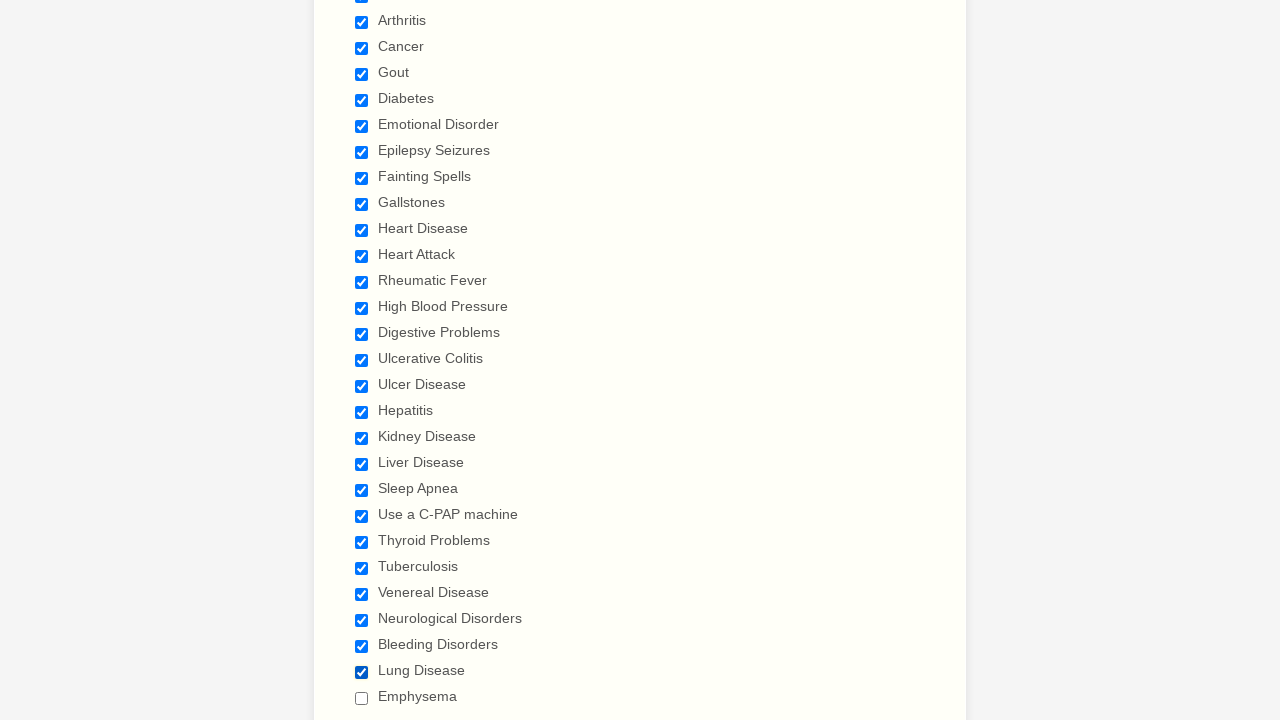

Checked checkbox at index 28 at (362, 698) on input[type='checkbox'] >> nth=28
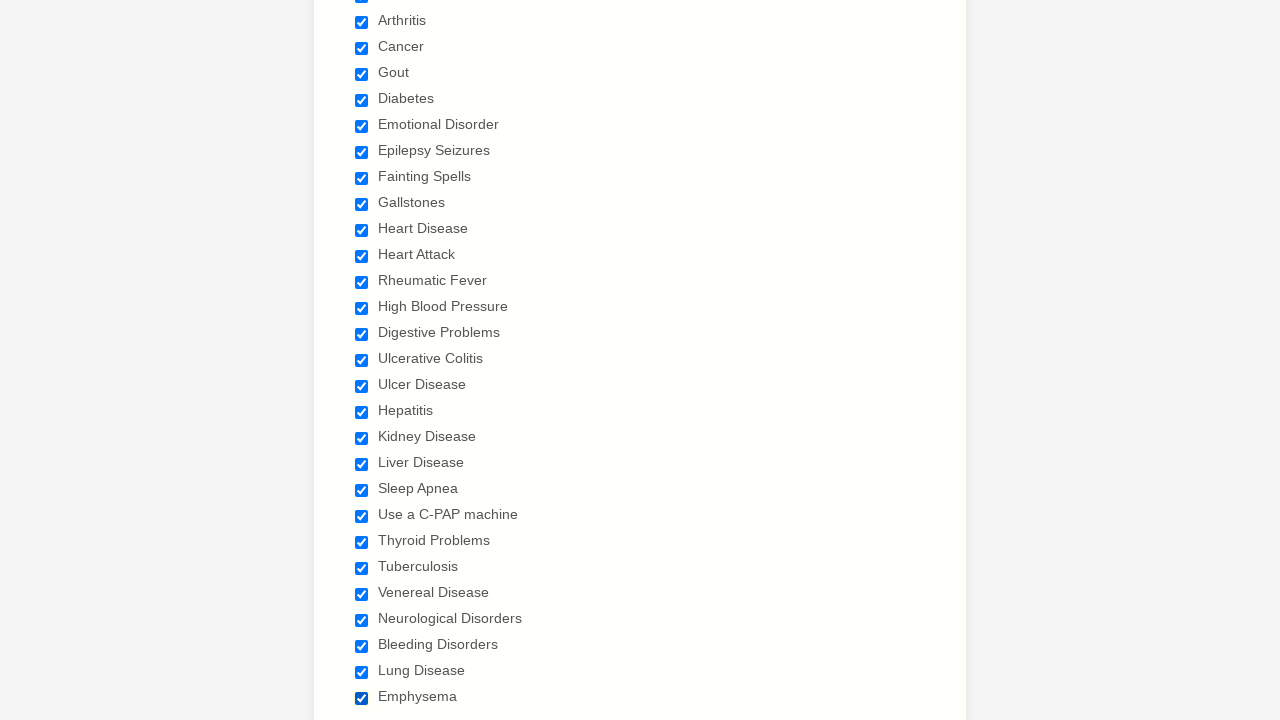

Unchecked checkbox at index 0 with value 'Anemia' at (362, 360) on input[type='checkbox'] >> nth=0
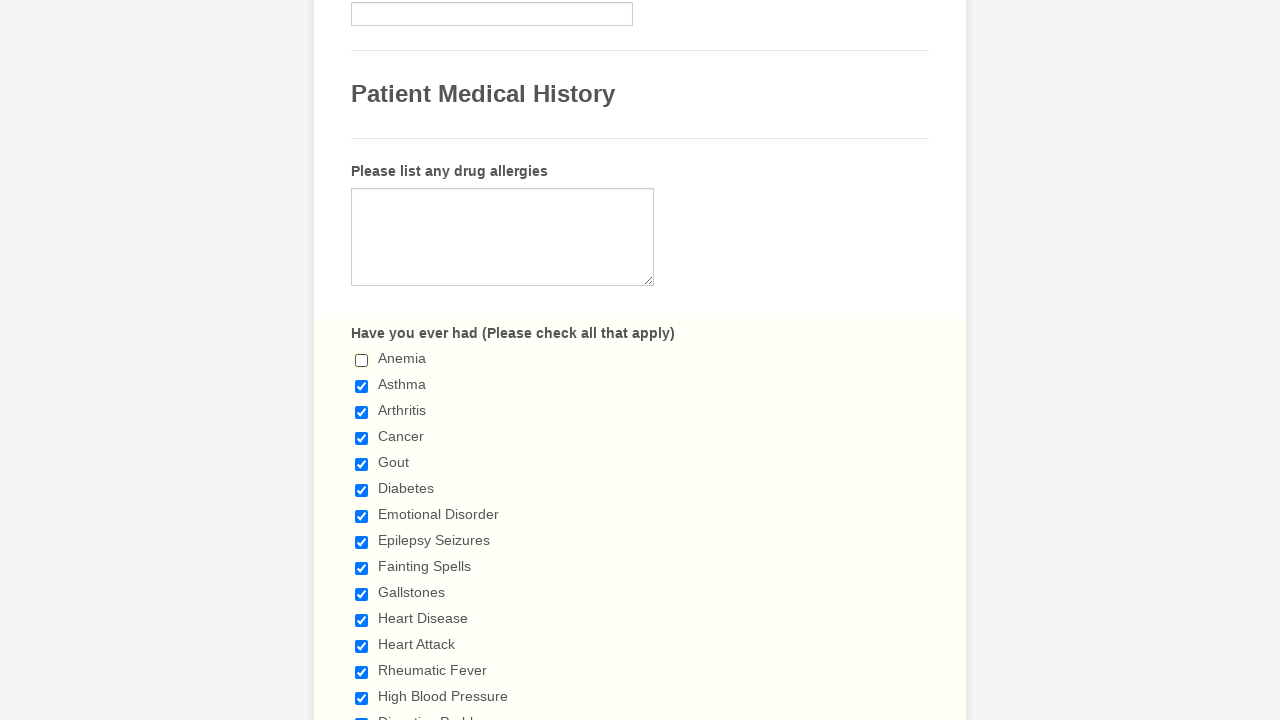

Unchecked checkbox at index 1 with value 'Asthma' at (362, 386) on input[type='checkbox'] >> nth=1
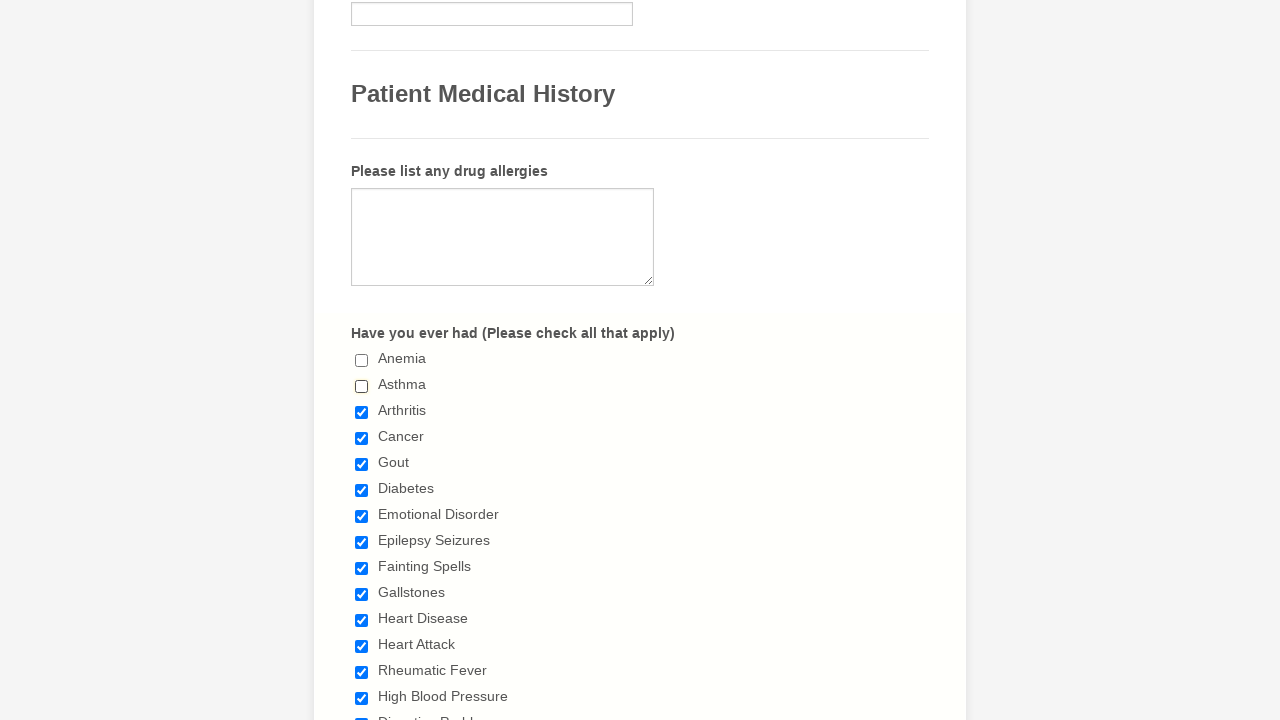

Unchecked checkbox at index 2 with value 'Arthritis' at (362, 412) on input[type='checkbox'] >> nth=2
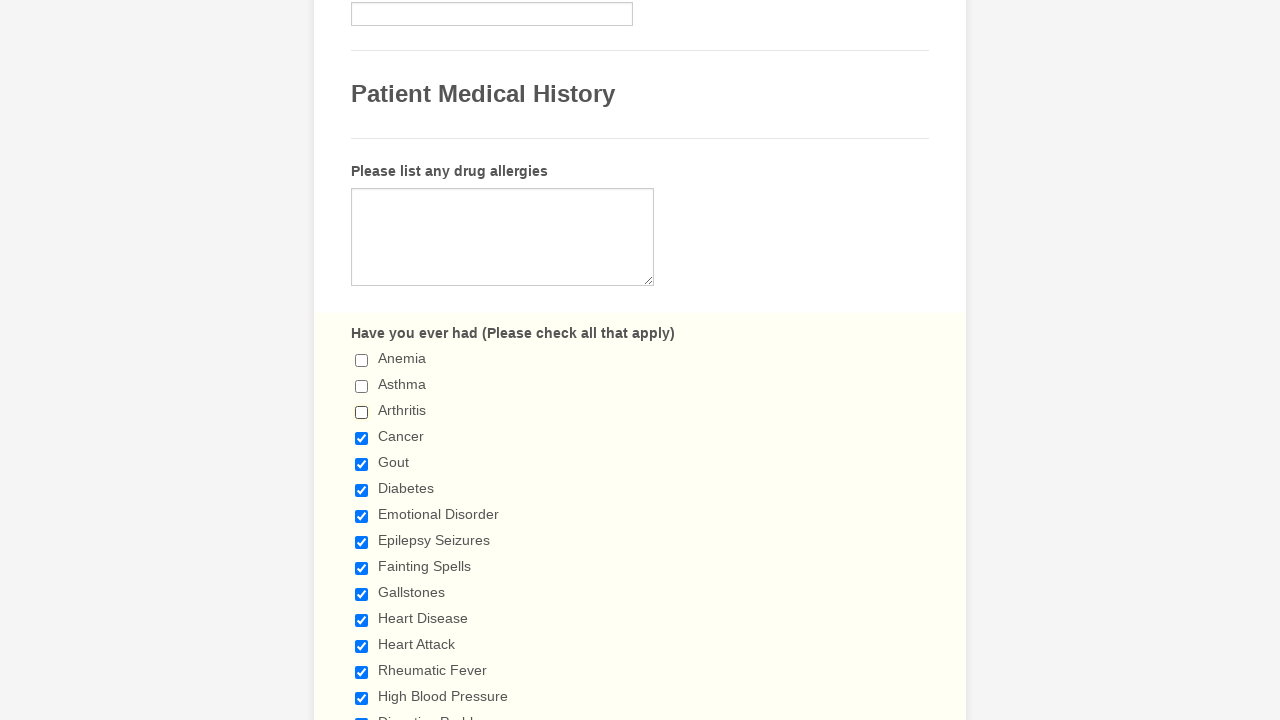

Unchecked checkbox at index 3 with value 'Cancer' at (362, 438) on input[type='checkbox'] >> nth=3
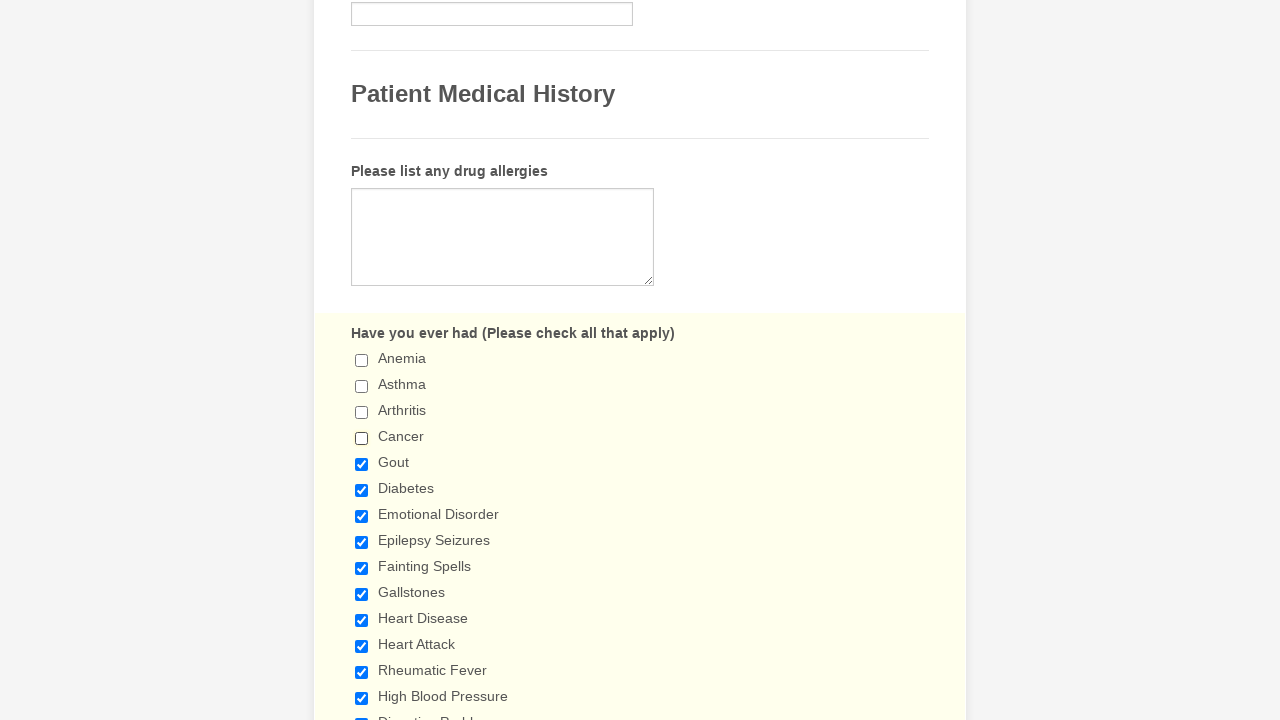

Unchecked checkbox at index 4 with value 'Gout' at (362, 464) on input[type='checkbox'] >> nth=4
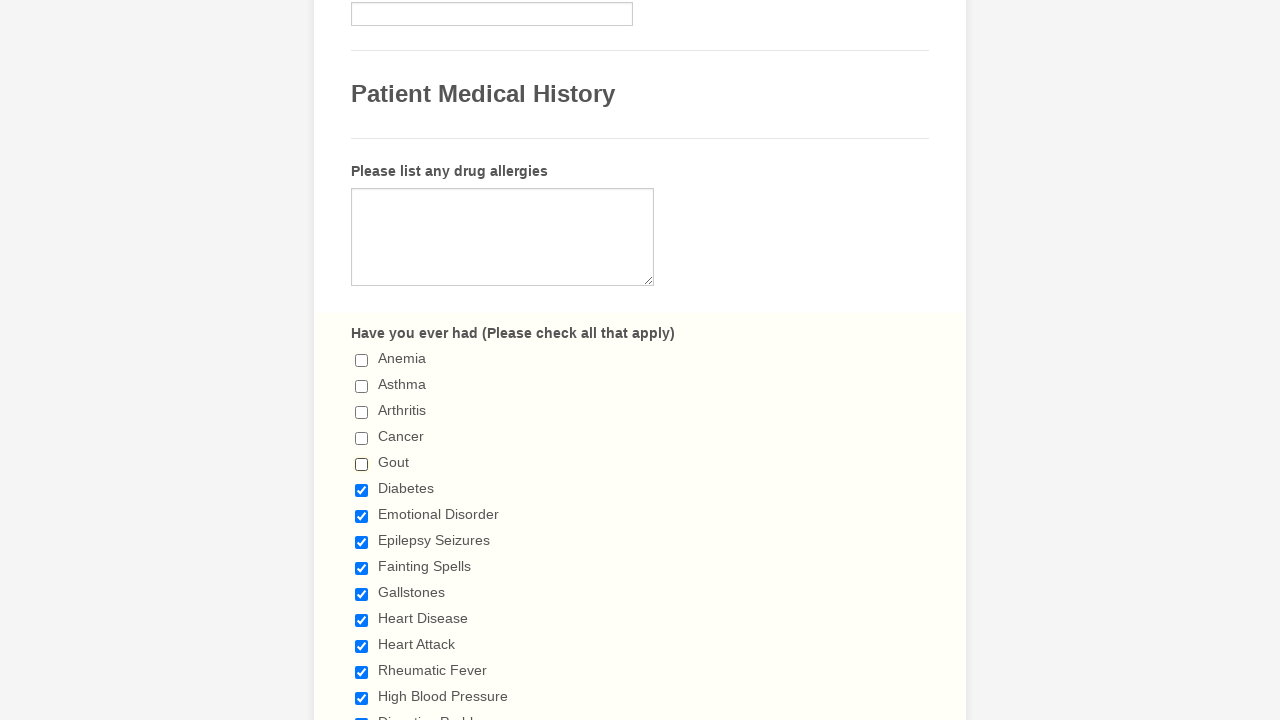

Unchecked checkbox at index 5 with value 'Diabetes' at (362, 490) on input[type='checkbox'] >> nth=5
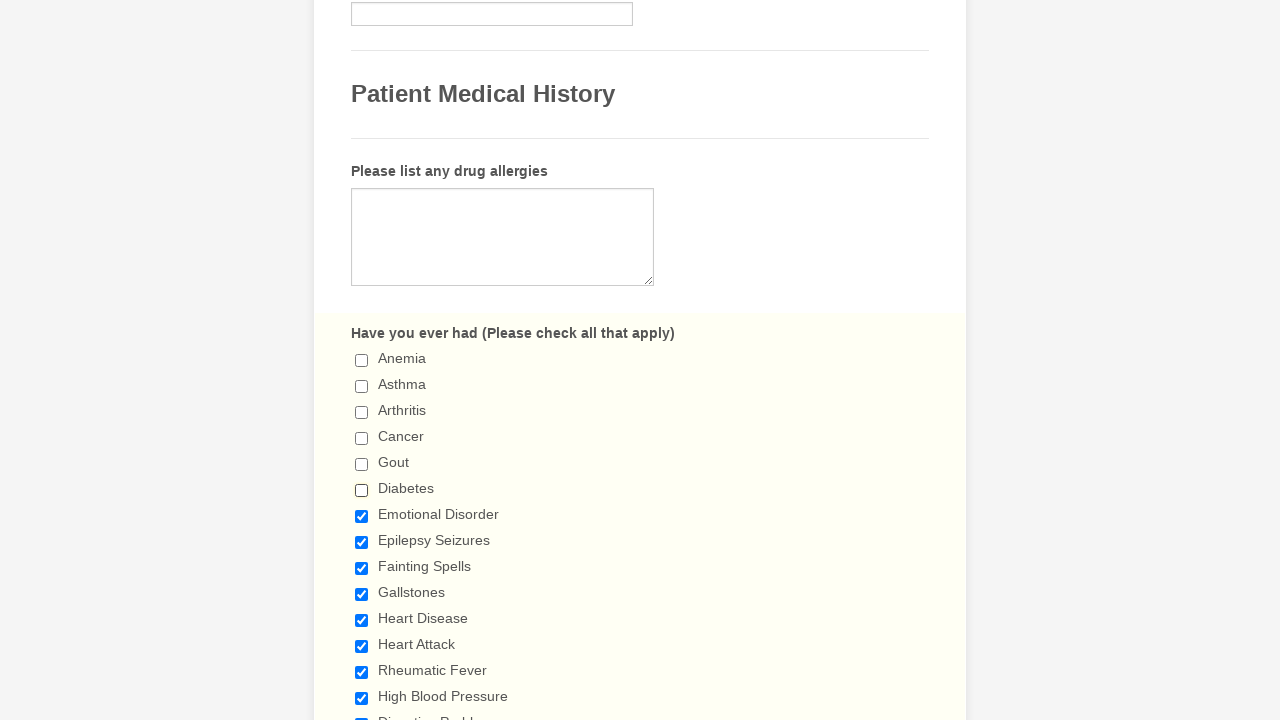

Unchecked checkbox at index 6 with value 'Emotional Disorder' at (362, 516) on input[type='checkbox'] >> nth=6
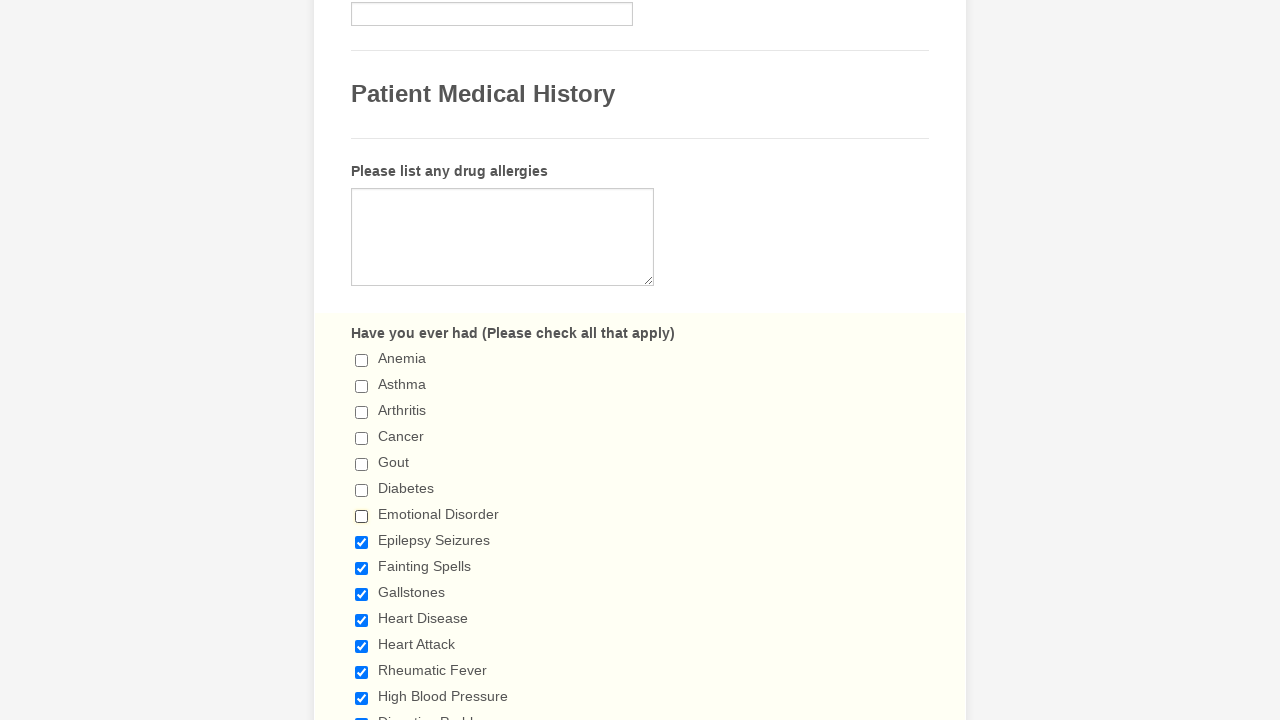

Unchecked checkbox at index 7 with value 'Epilepsy Seizures' at (362, 542) on input[type='checkbox'] >> nth=7
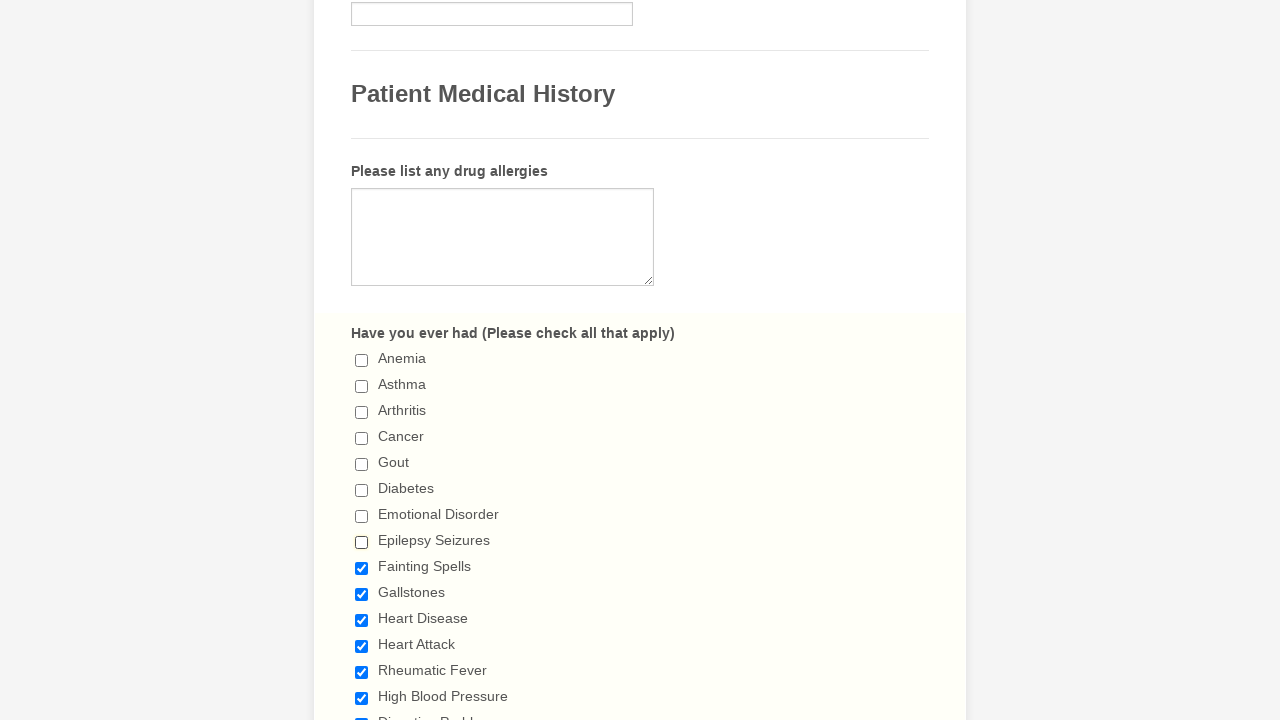

Unchecked checkbox at index 8 with value 'Fainting Spells' at (362, 568) on input[type='checkbox'] >> nth=8
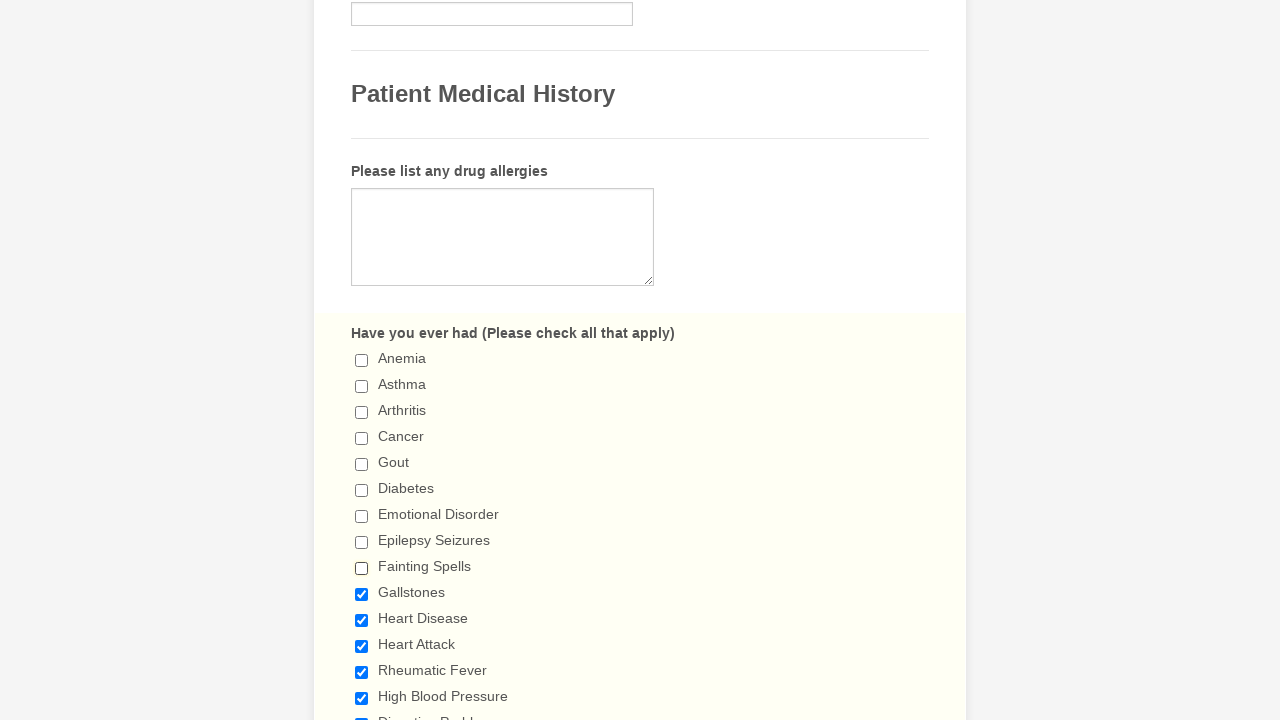

Unchecked checkbox at index 9 with value 'Gallstones' at (362, 594) on input[type='checkbox'] >> nth=9
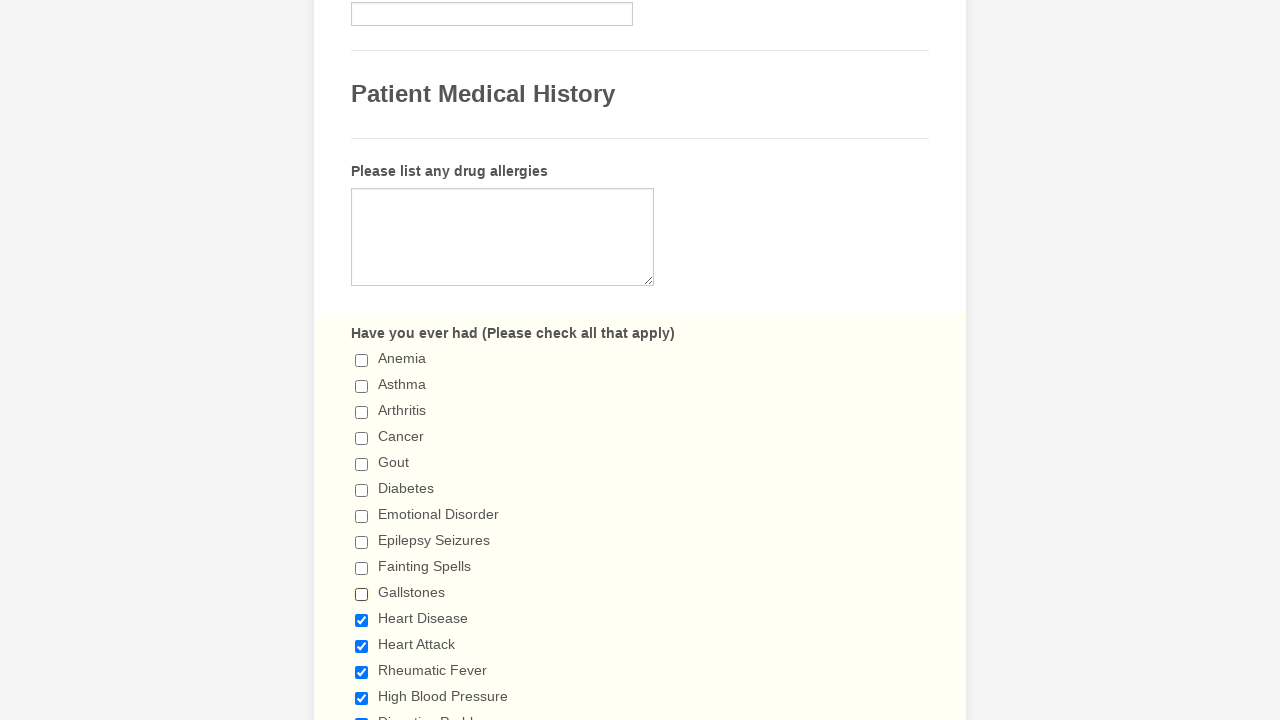

Unchecked checkbox at index 10 with value 'Heart Disease' at (362, 620) on input[type='checkbox'] >> nth=10
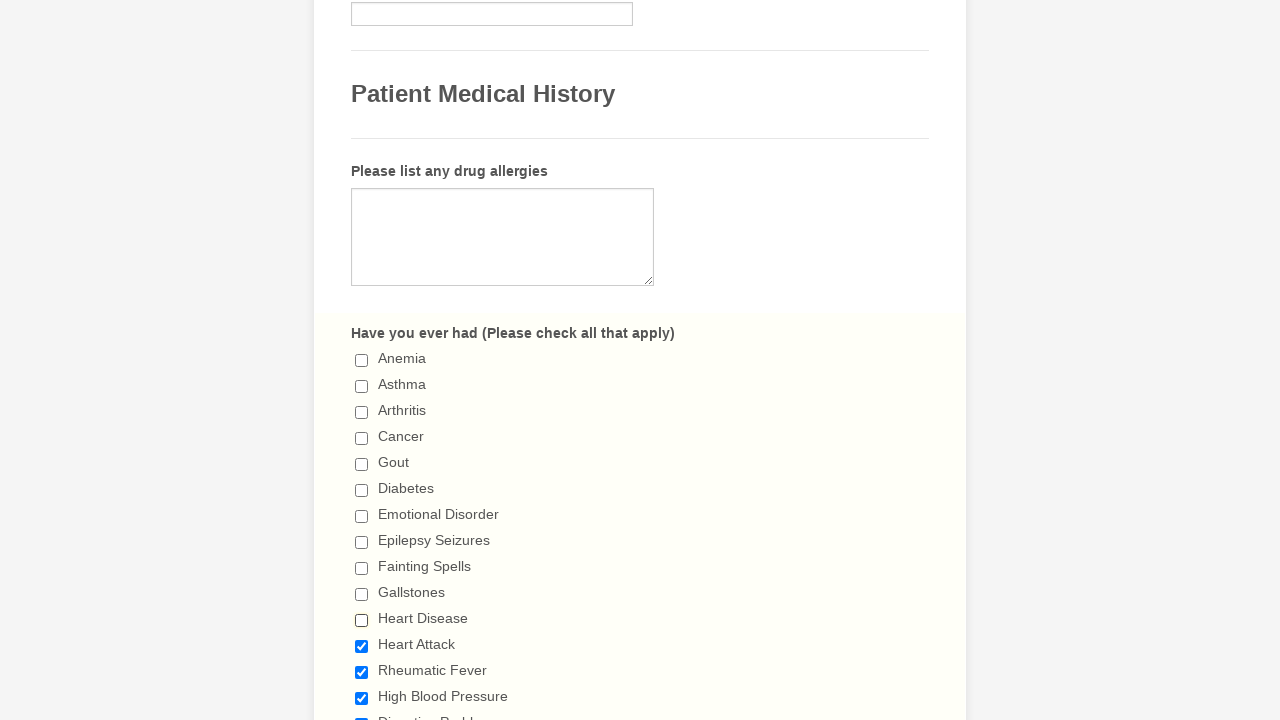

Unchecked checkbox at index 12 with value 'Rheumatic Fever' at (362, 672) on input[type='checkbox'] >> nth=12
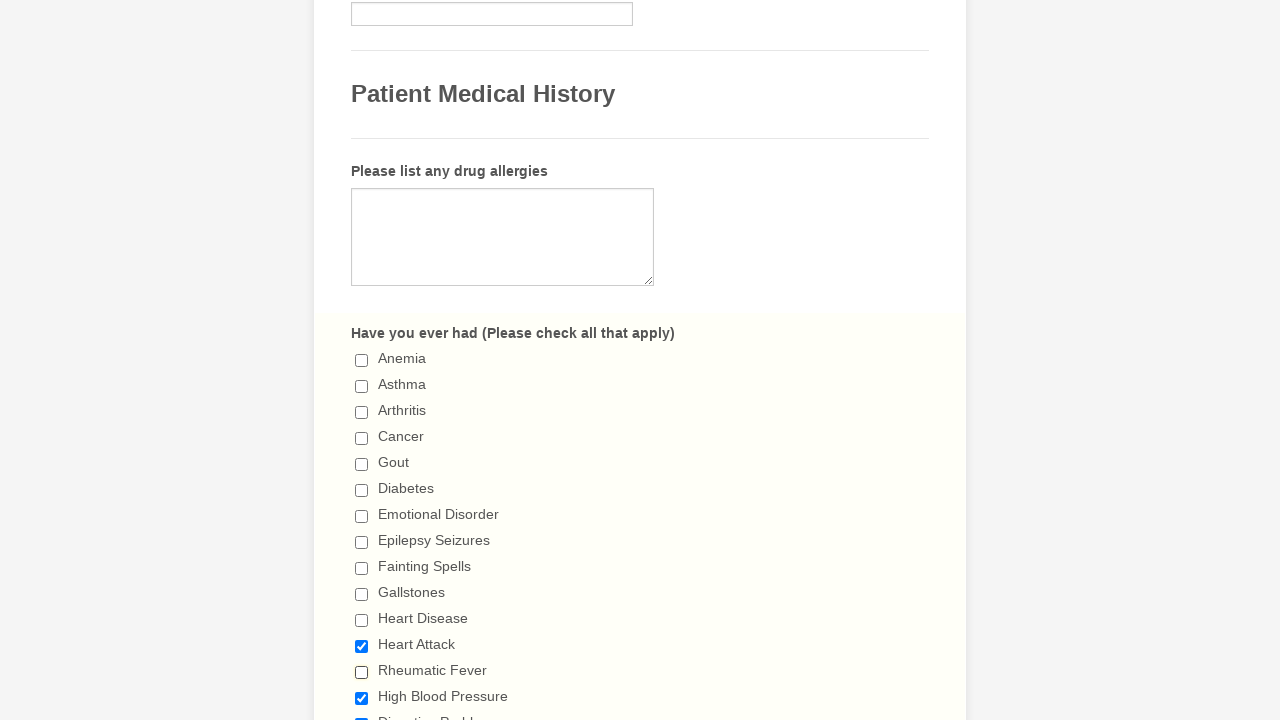

Unchecked checkbox at index 13 with value 'High Blood Pressure' at (362, 698) on input[type='checkbox'] >> nth=13
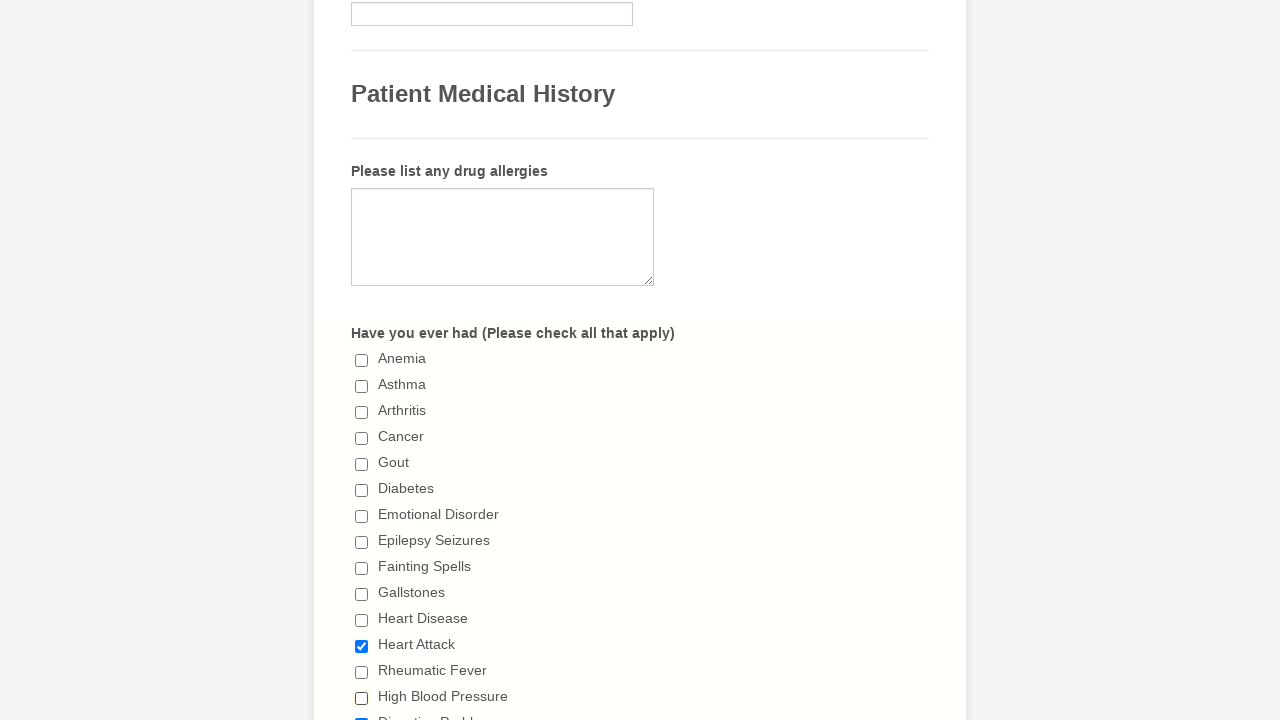

Unchecked checkbox at index 14 with value 'Digestive Problems' at (362, 714) on input[type='checkbox'] >> nth=14
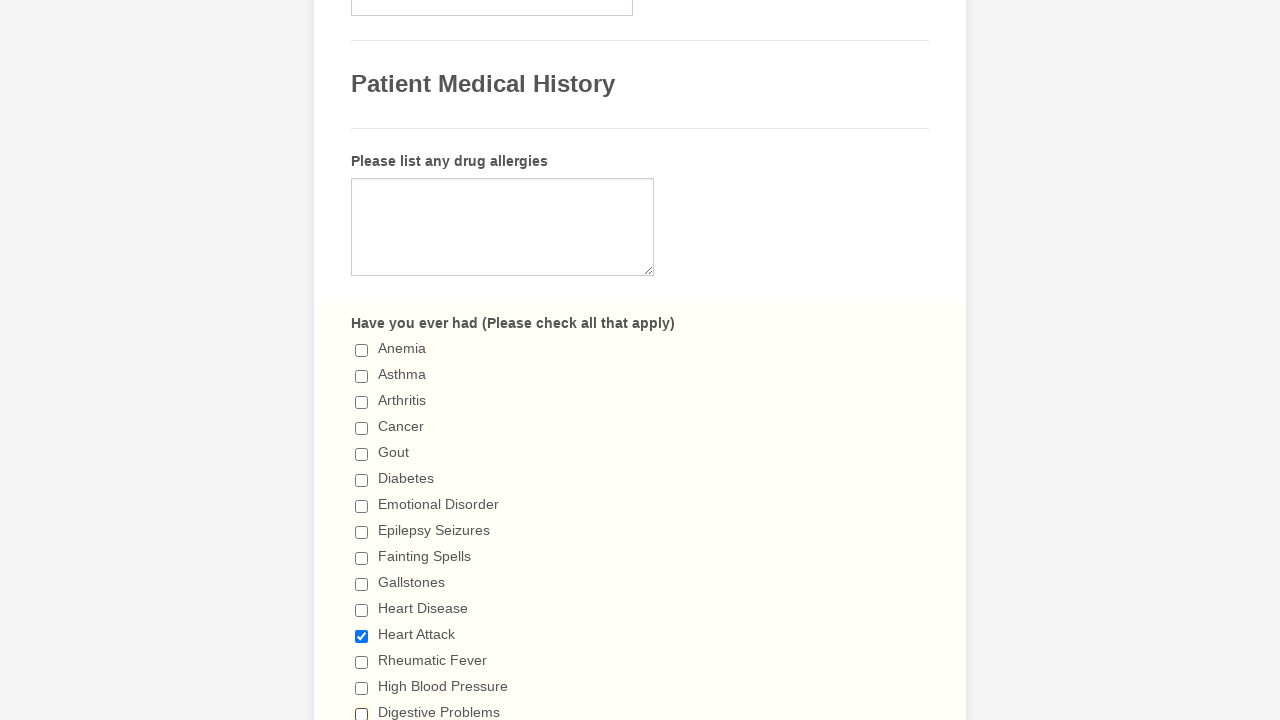

Unchecked checkbox at index 15 with value 'Ulcerative Colitis' at (362, 360) on input[type='checkbox'] >> nth=15
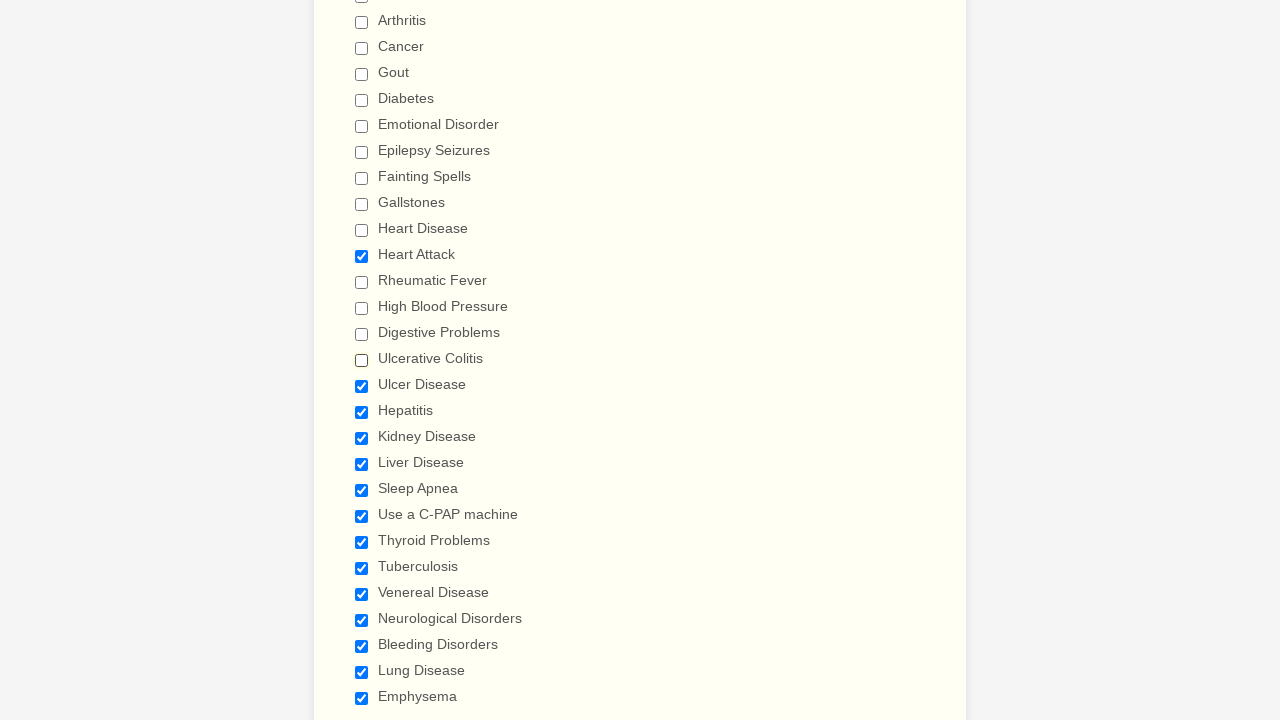

Unchecked checkbox at index 16 with value 'Ulcer Disease' at (362, 386) on input[type='checkbox'] >> nth=16
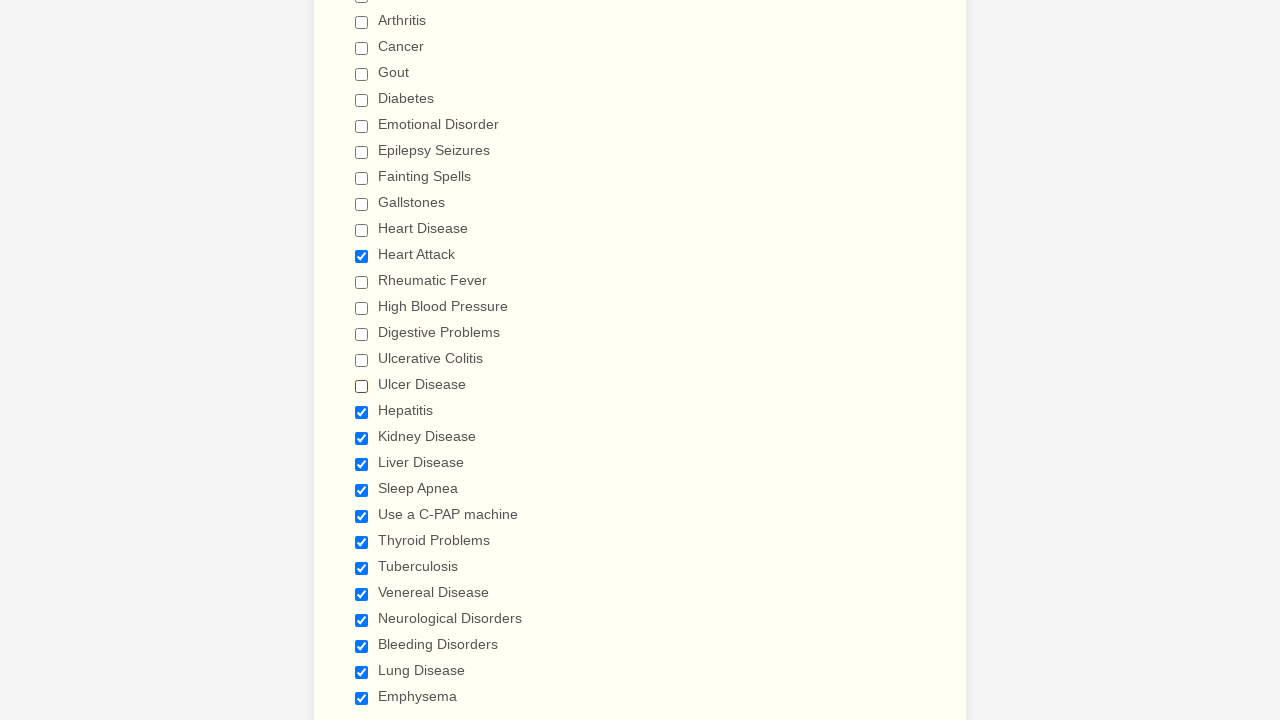

Unchecked checkbox at index 17 with value 'Hepatitis' at (362, 412) on input[type='checkbox'] >> nth=17
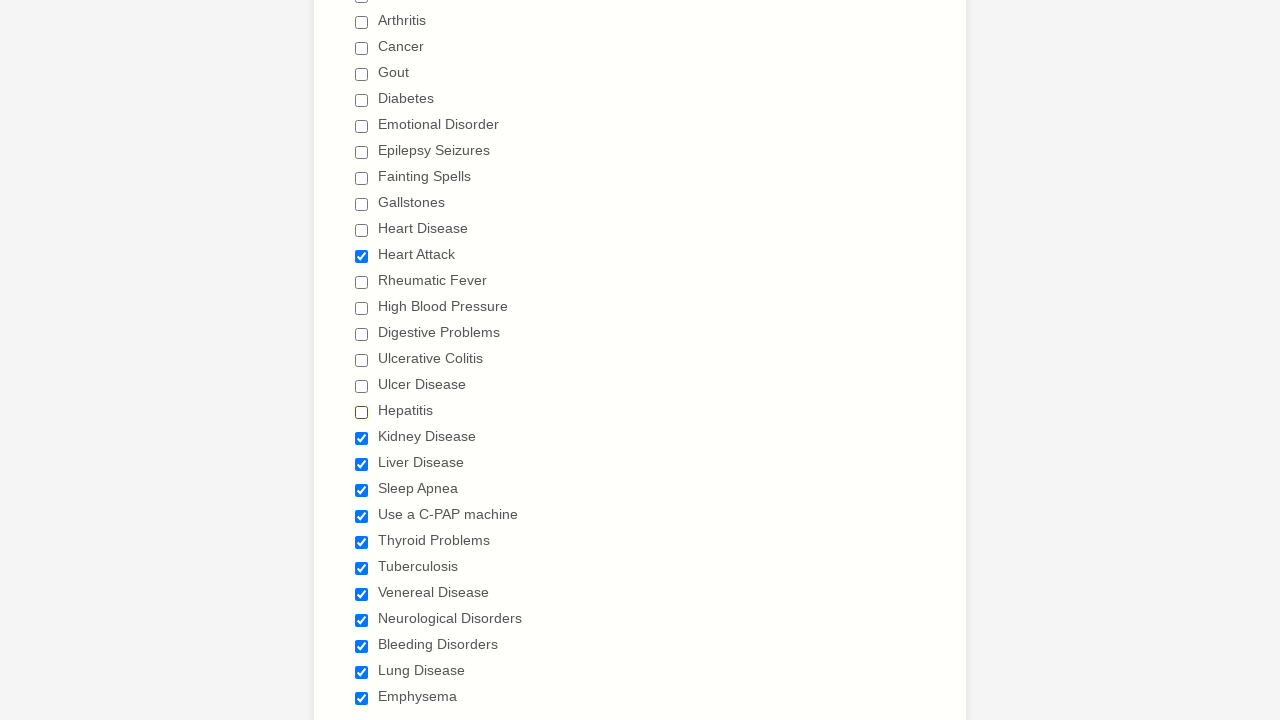

Unchecked checkbox at index 18 with value 'Kidney Disease' at (362, 438) on input[type='checkbox'] >> nth=18
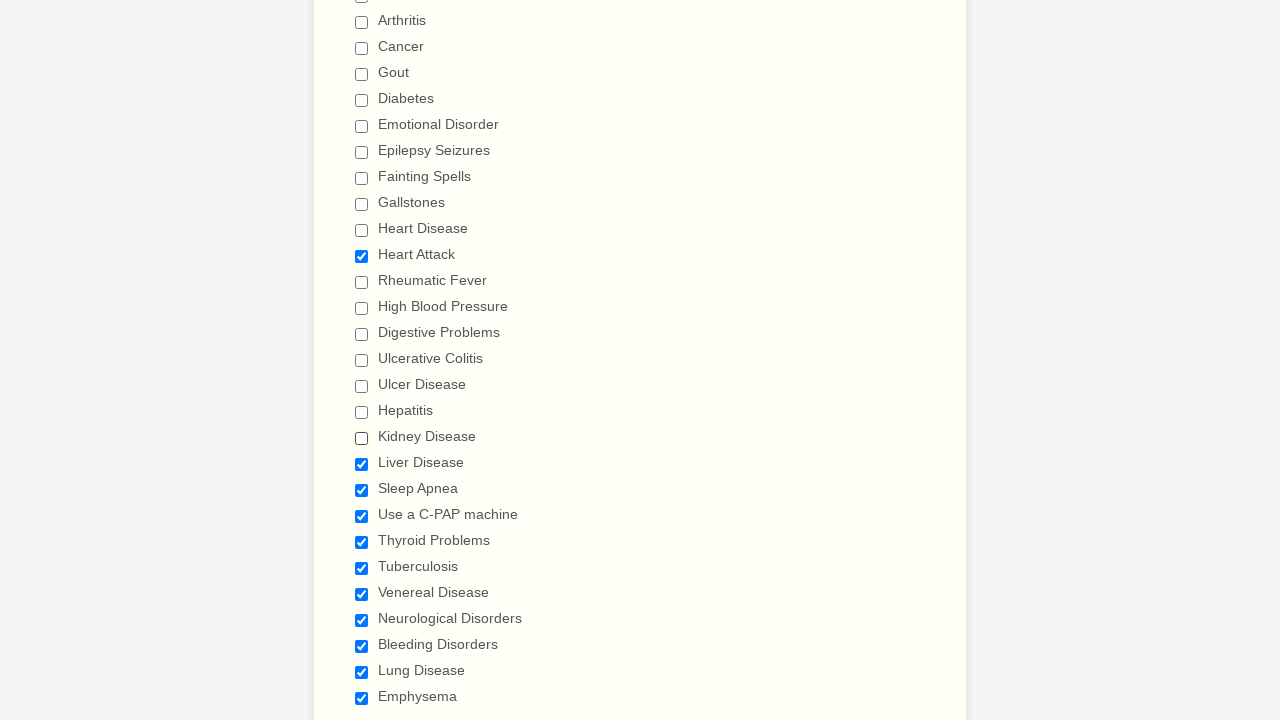

Unchecked checkbox at index 19 with value 'Liver Disease' at (362, 464) on input[type='checkbox'] >> nth=19
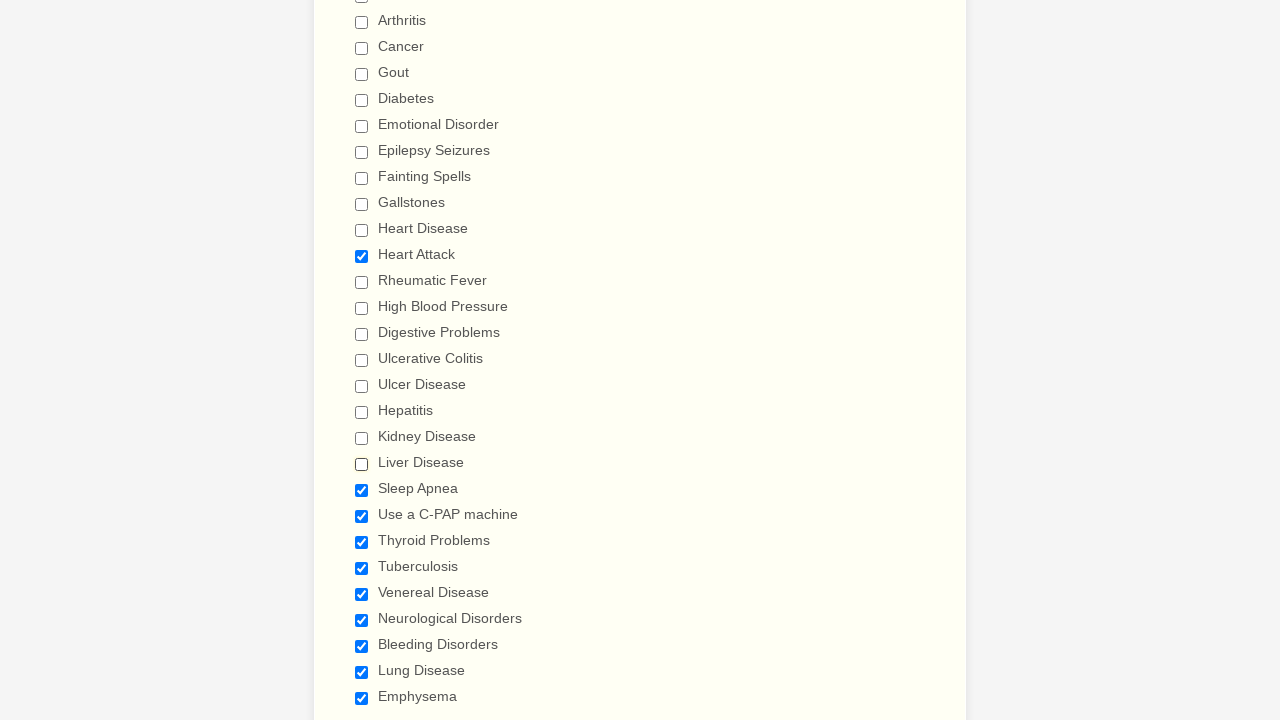

Unchecked checkbox at index 20 with value 'Sleep Apnea' at (362, 490) on input[type='checkbox'] >> nth=20
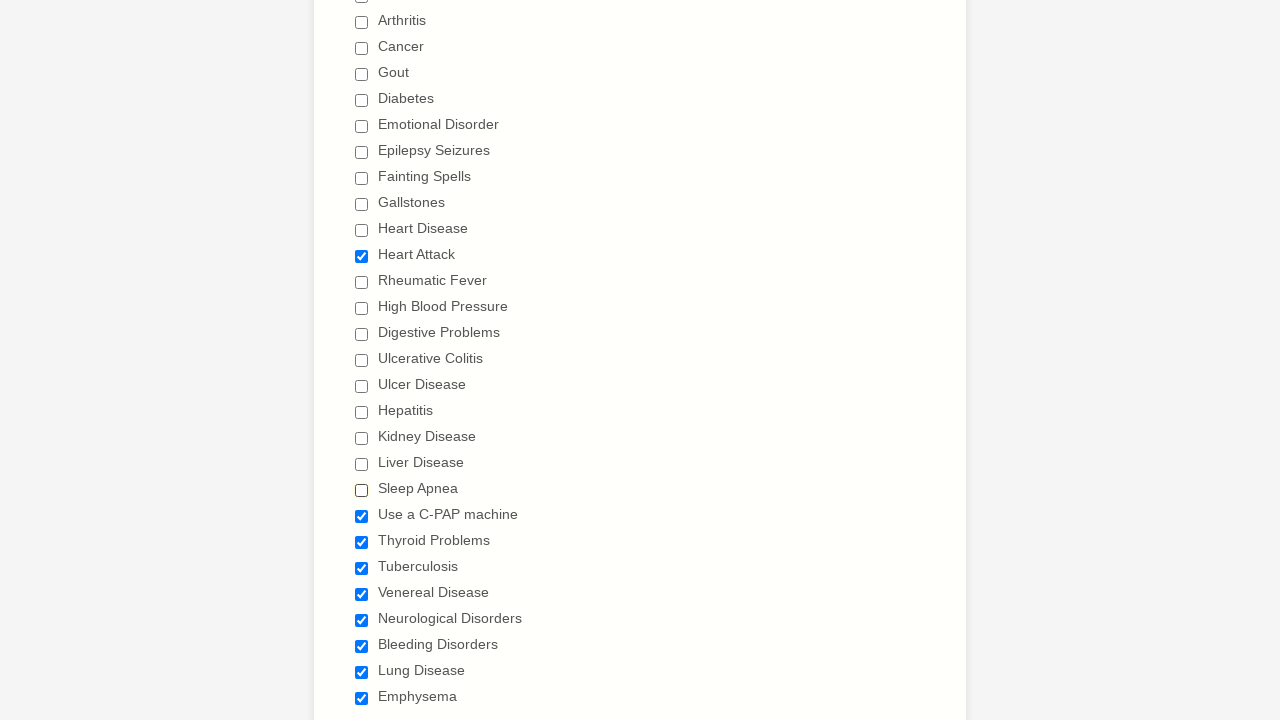

Unchecked checkbox at index 21 with value 'Use a C-PAP machine' at (362, 516) on input[type='checkbox'] >> nth=21
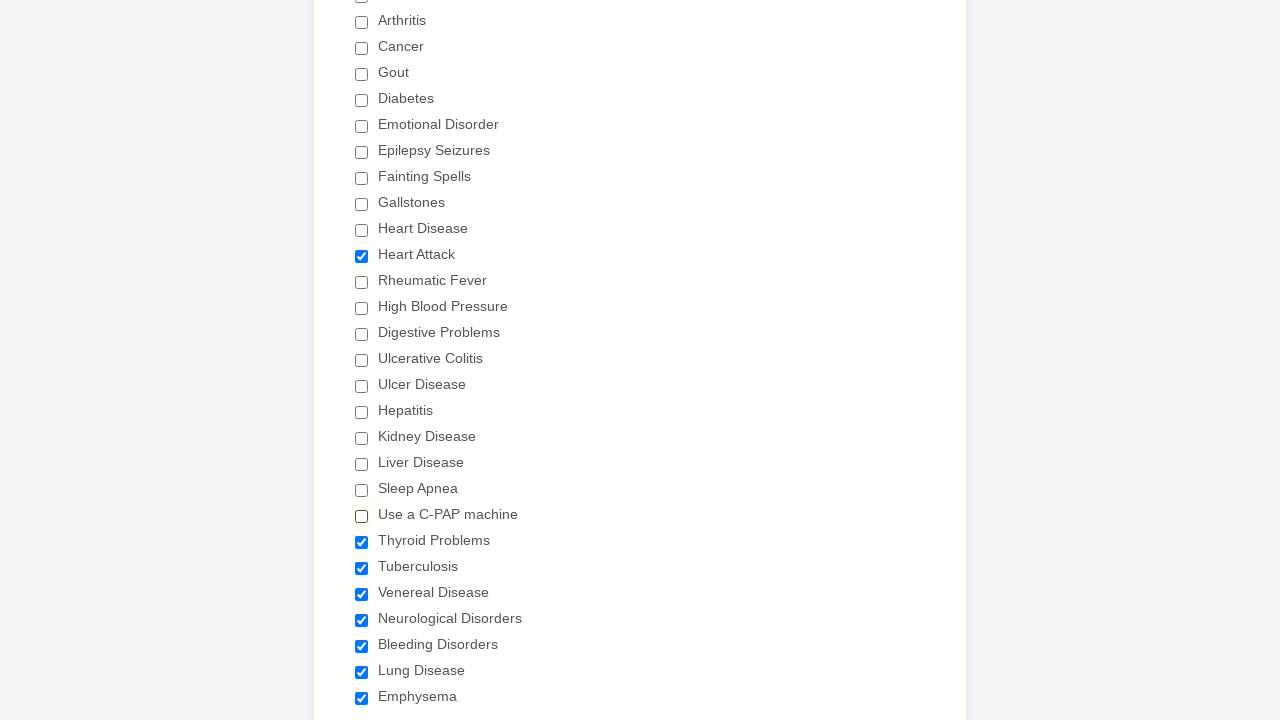

Unchecked checkbox at index 22 with value 'Thyroid Problems' at (362, 542) on input[type='checkbox'] >> nth=22
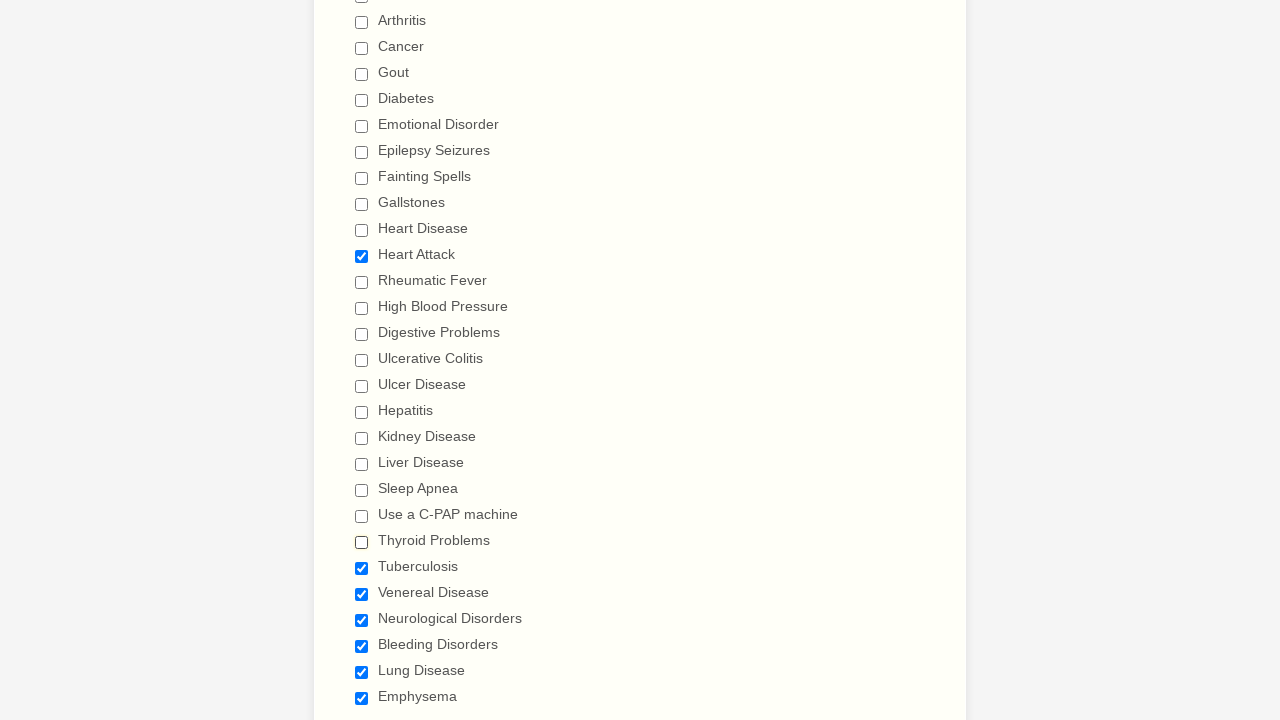

Unchecked checkbox at index 23 with value 'Tuberculosis' at (362, 568) on input[type='checkbox'] >> nth=23
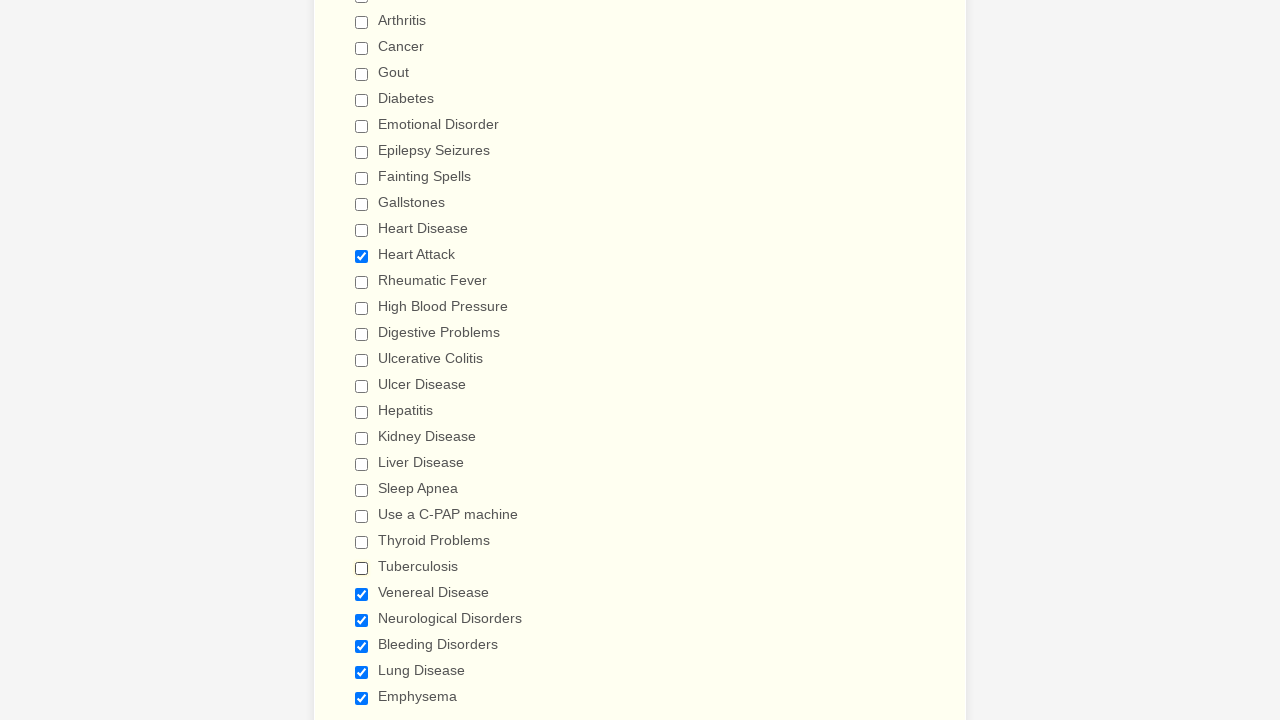

Unchecked checkbox at index 24 with value 'Venereal Disease' at (362, 594) on input[type='checkbox'] >> nth=24
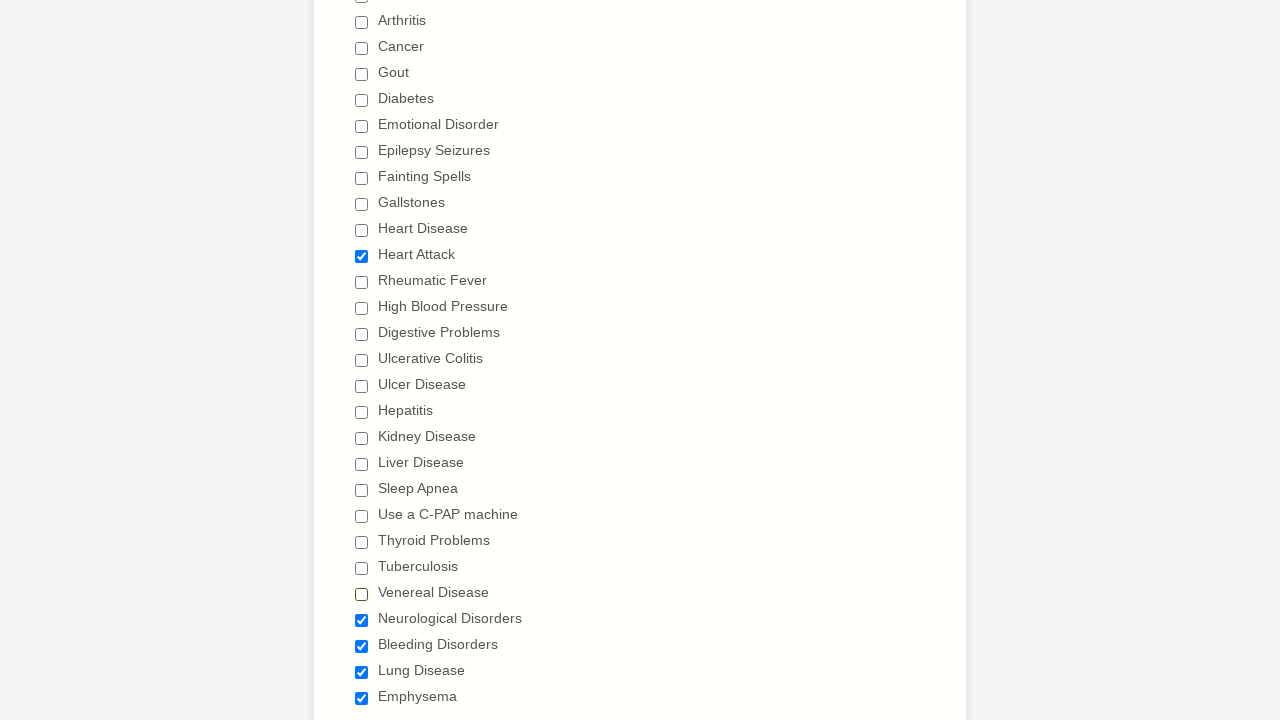

Unchecked checkbox at index 25 with value 'Neurological Disorders' at (362, 620) on input[type='checkbox'] >> nth=25
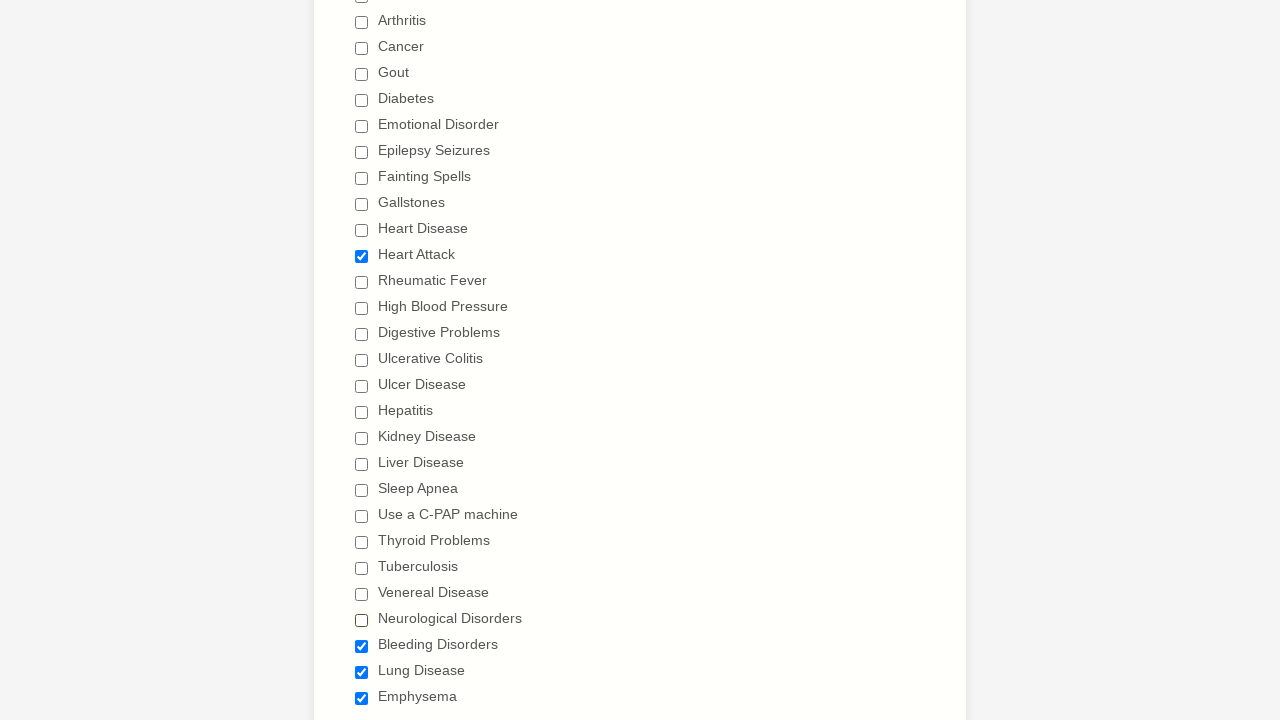

Unchecked checkbox at index 26 with value 'Bleeding Disorders' at (362, 646) on input[type='checkbox'] >> nth=26
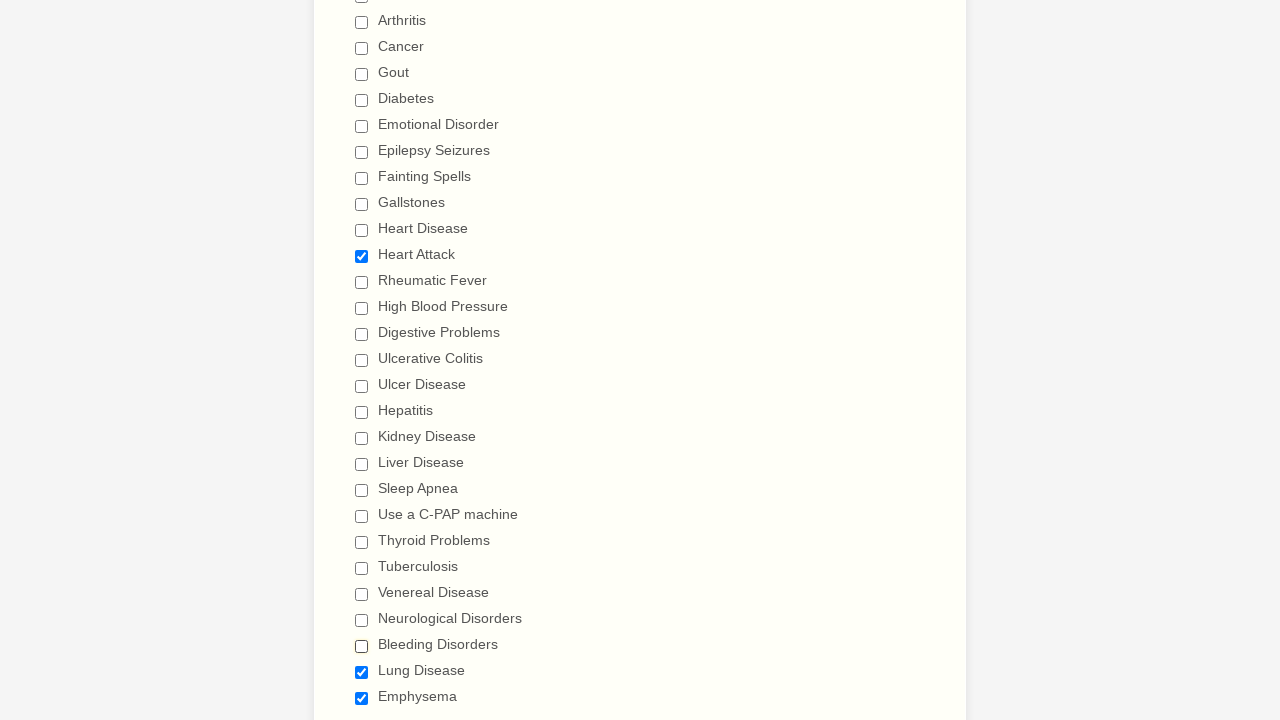

Unchecked checkbox at index 27 with value 'Lung Disease' at (362, 672) on input[type='checkbox'] >> nth=27
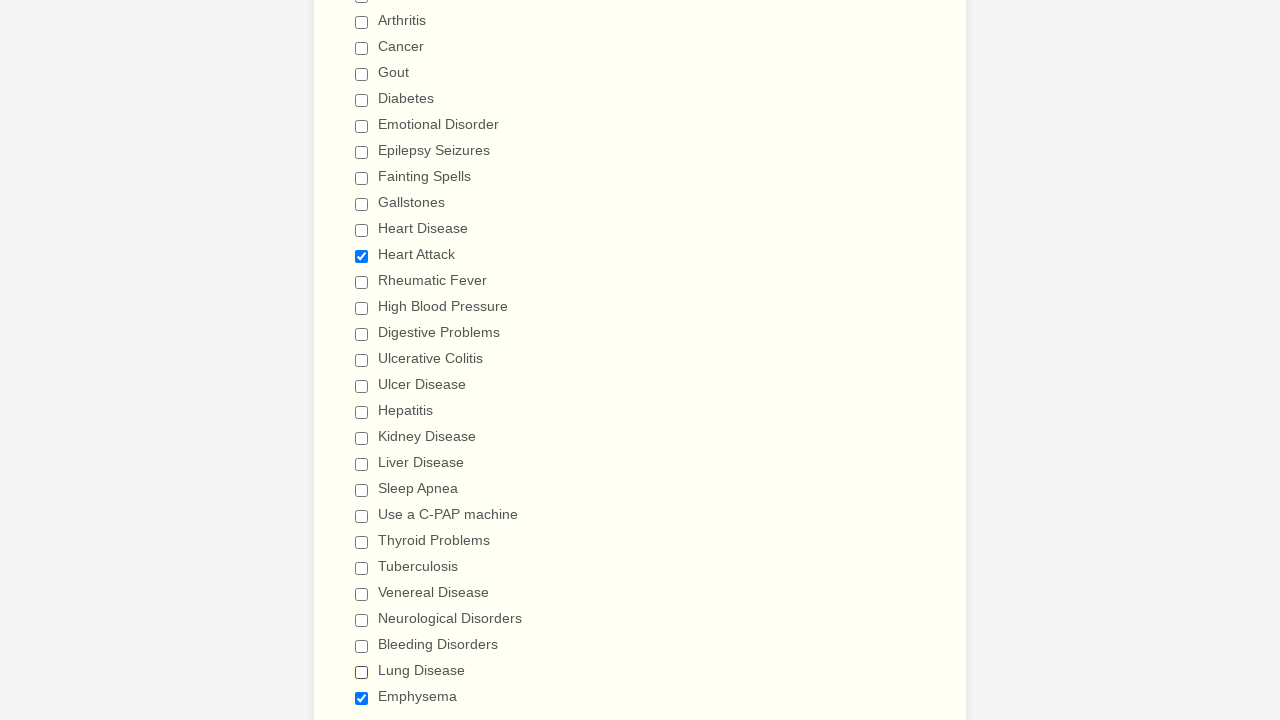

Unchecked checkbox at index 28 with value 'Emphysema' at (362, 698) on input[type='checkbox'] >> nth=28
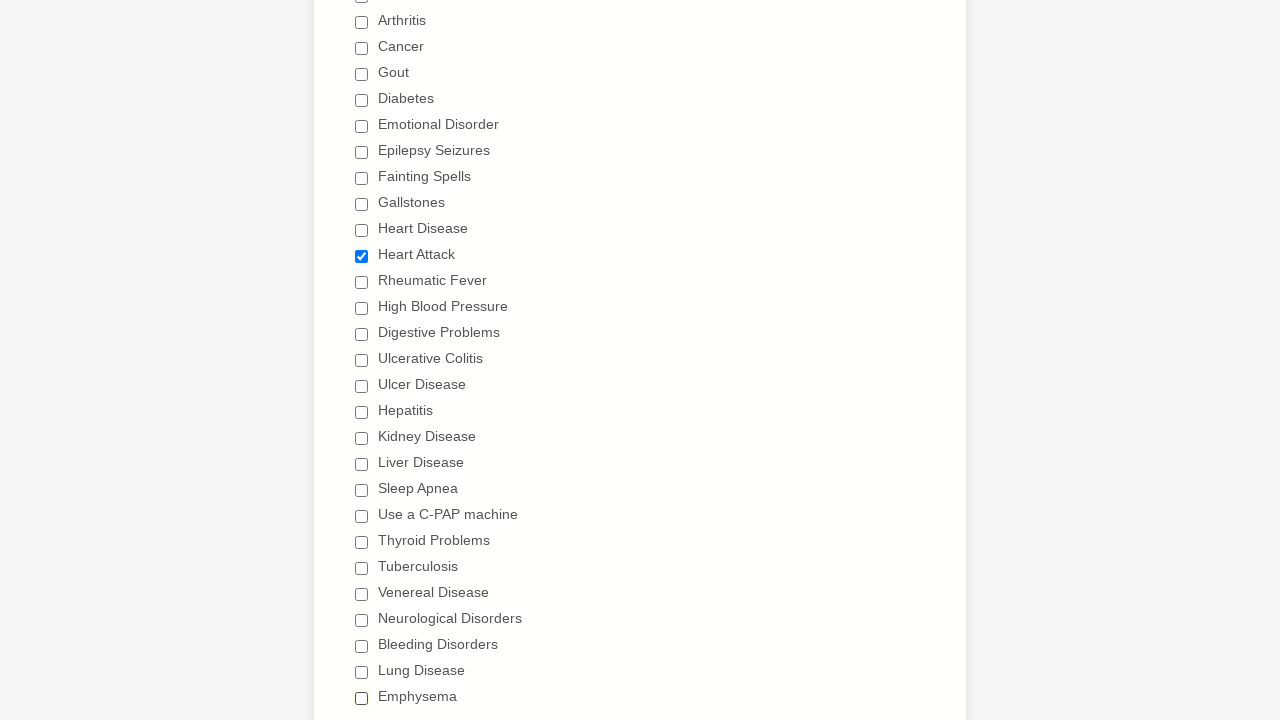

Test completed: only 'Heart Attack' checkbox remains selected
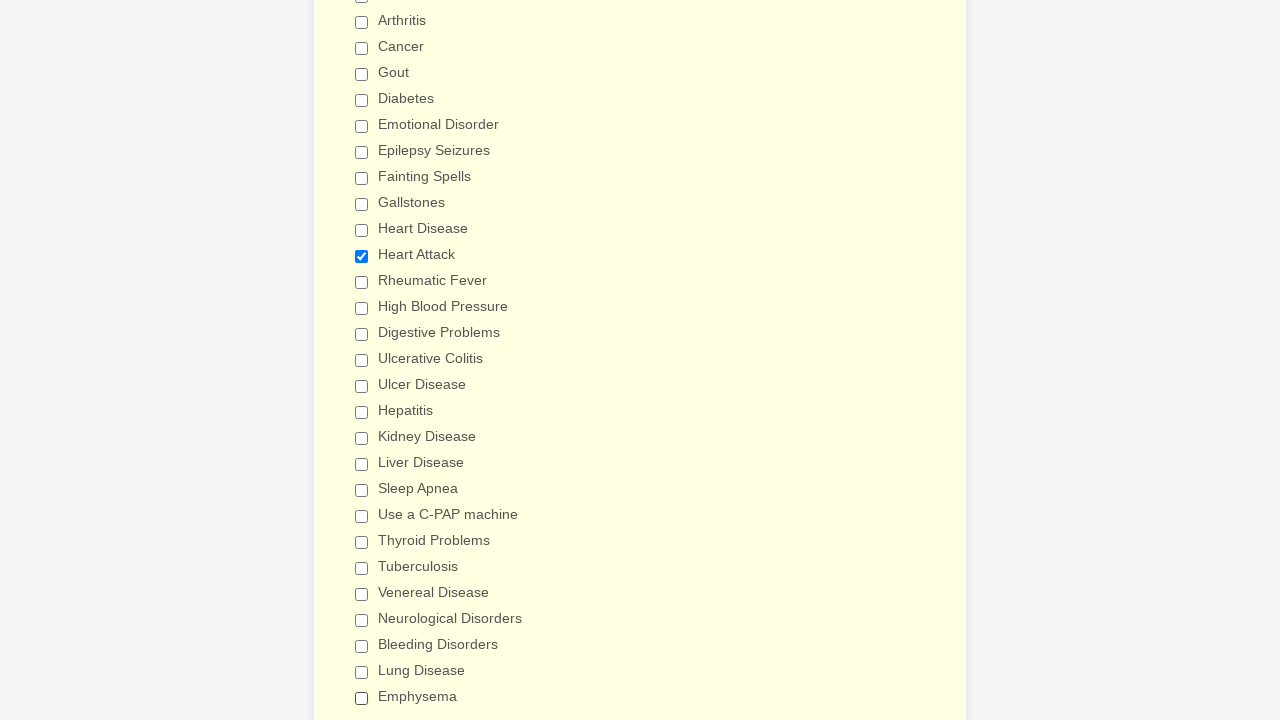

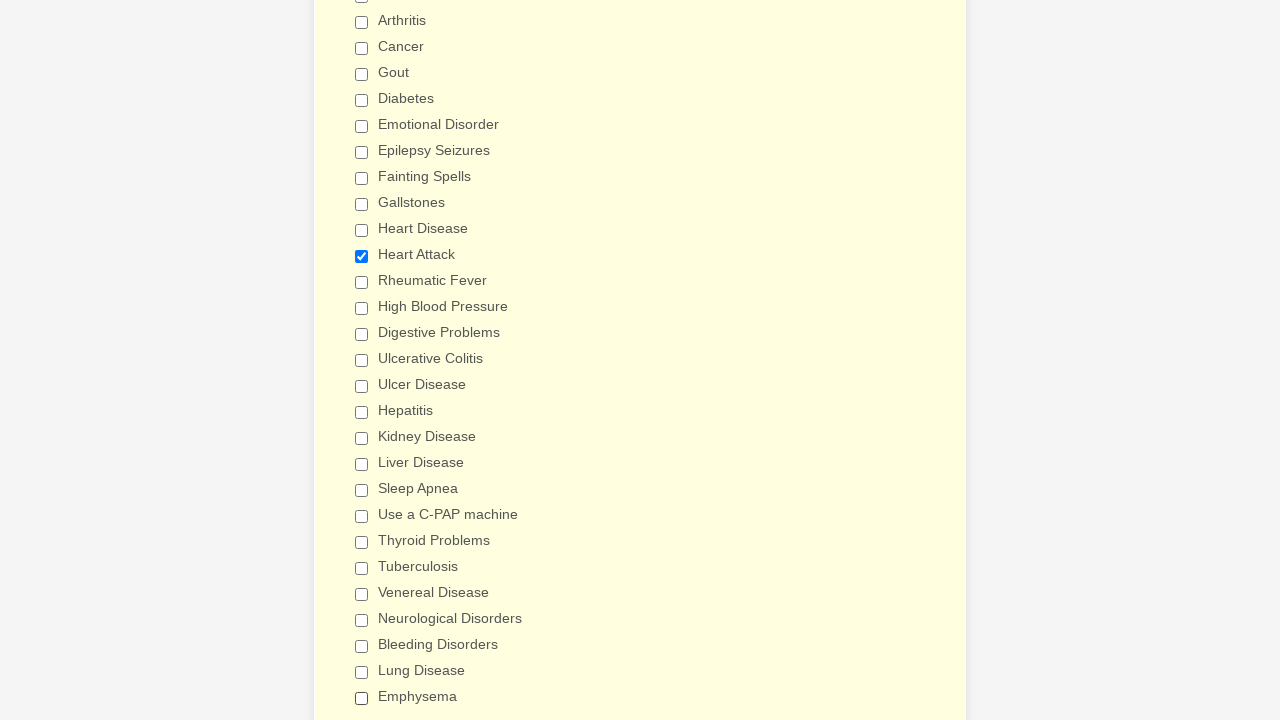